Tests that invalid email formats display appropriate error messages when attempting to sign up

Starting URL: https://vue-demo.daniel-avellaneda.com

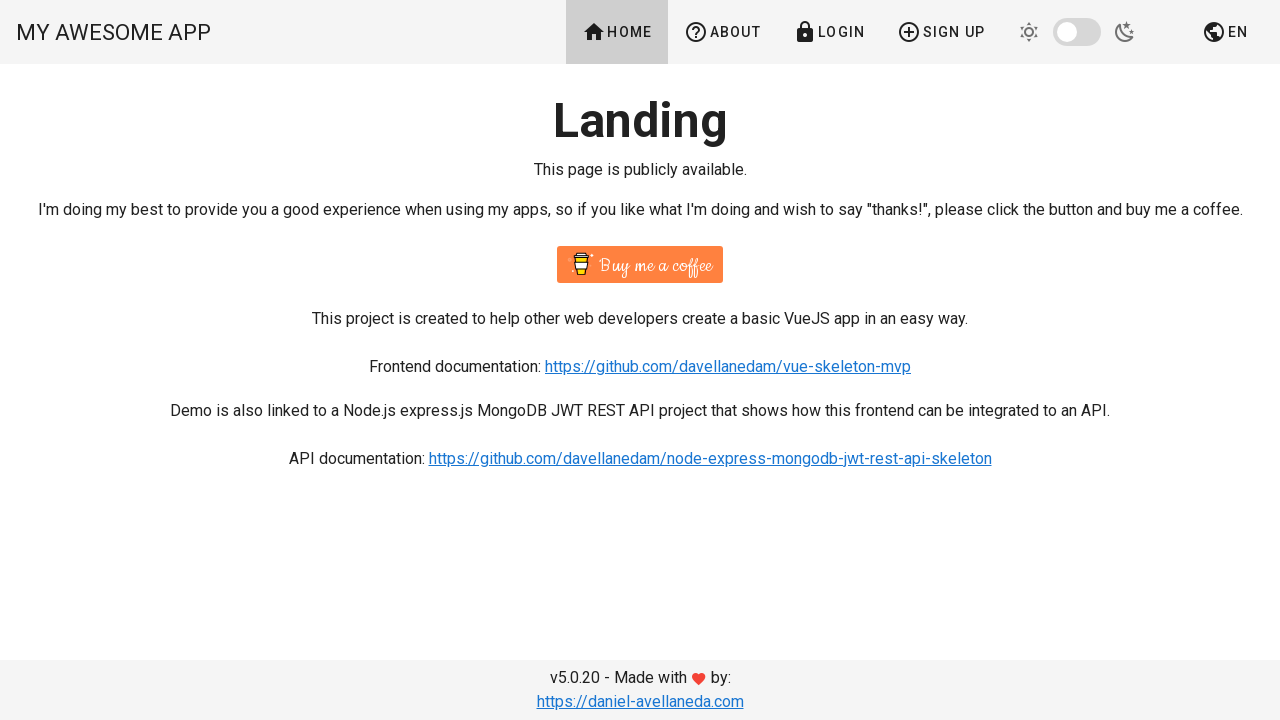

Navigated to Vue demo application
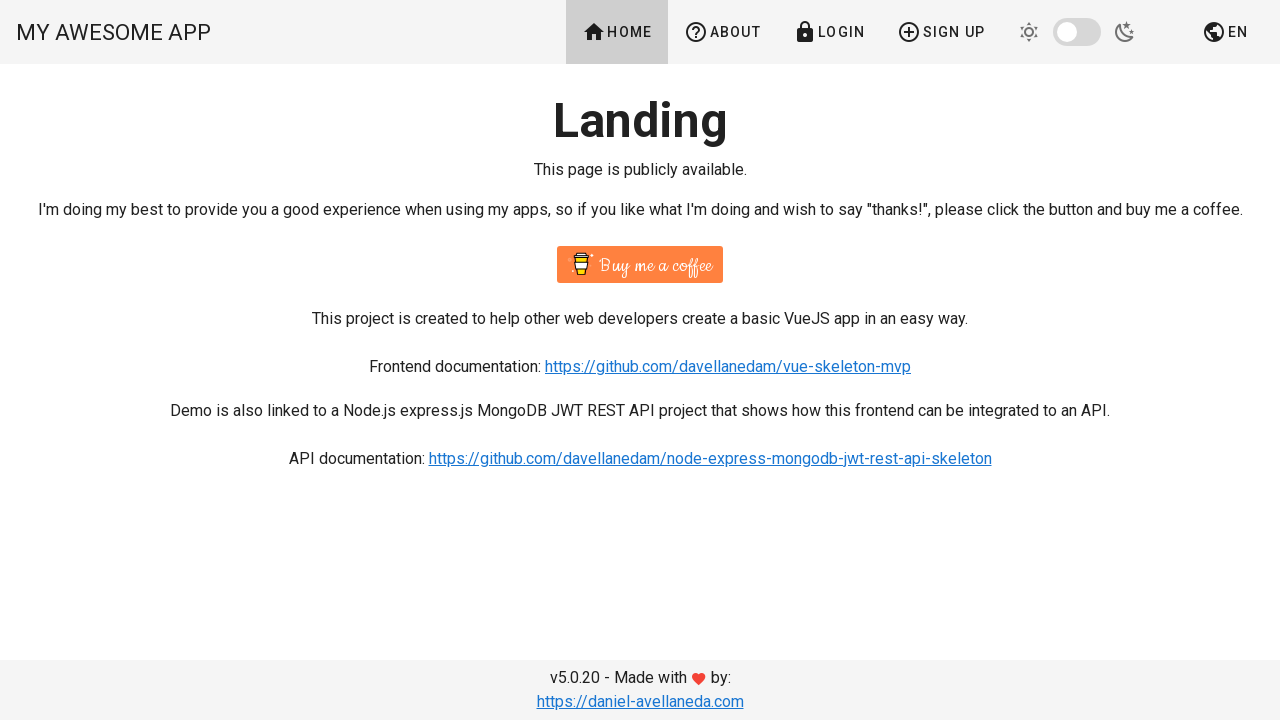

Clicked Sign Up button at (941, 32) on xpath=//span[contains(text(),'Sign Up')]
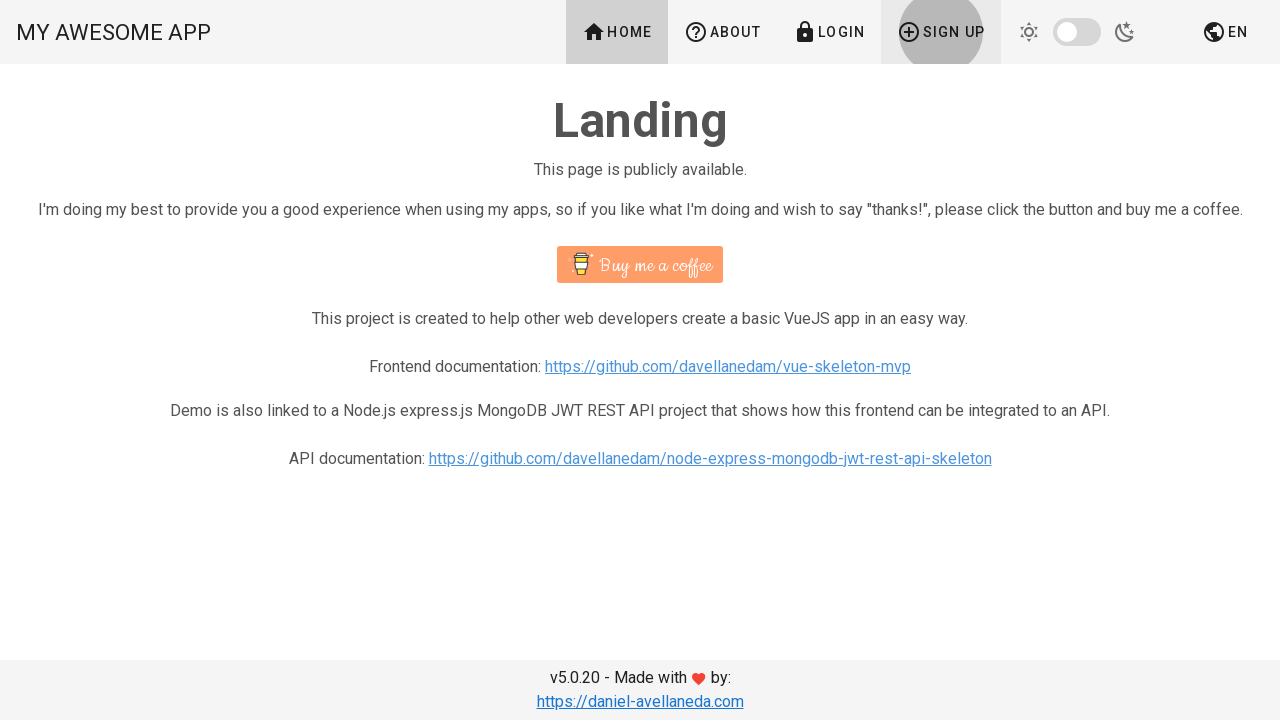

Filled name field with 'Milos' on #name
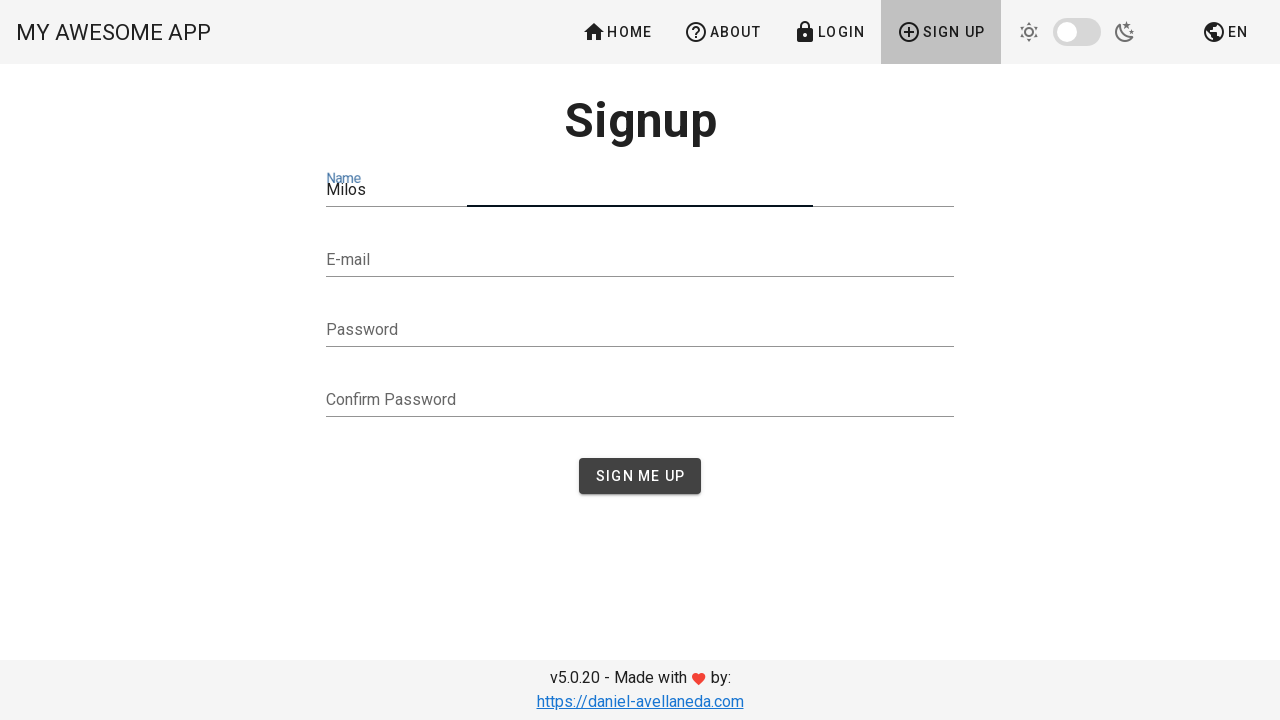

Filled email field with invalid email '@mail.com' on #email
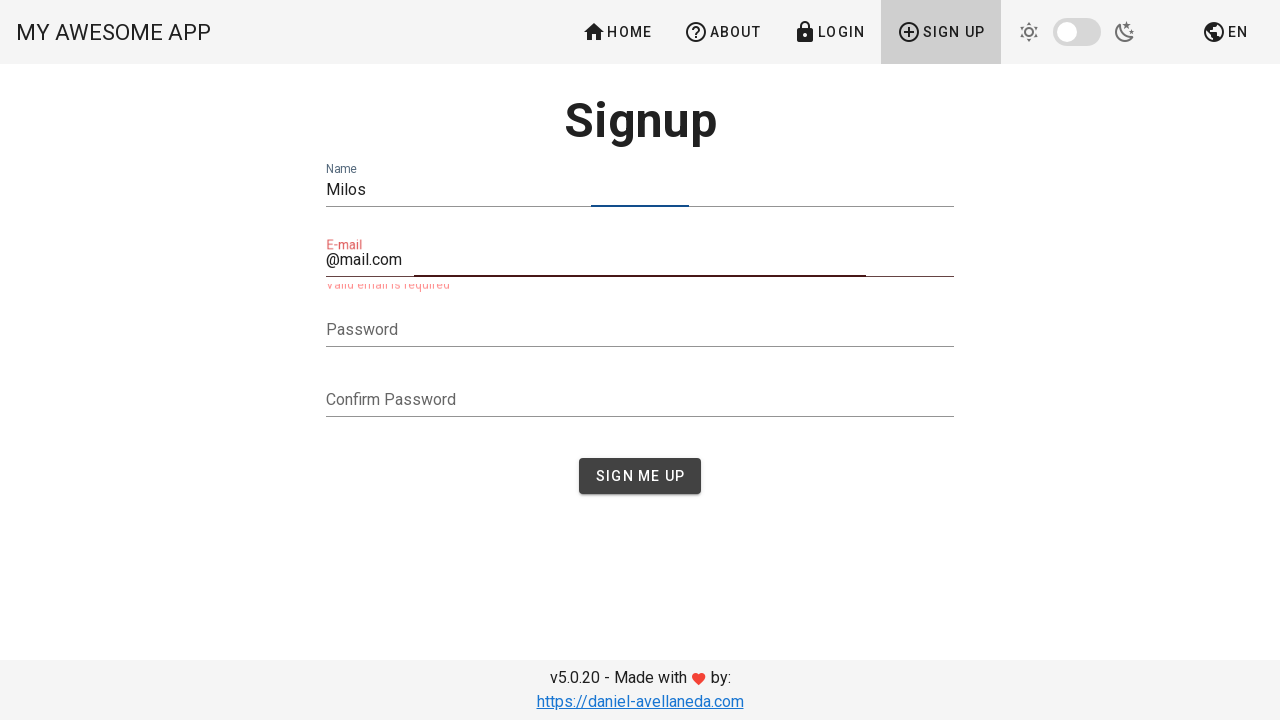

Filled password field with 'password123' on #password
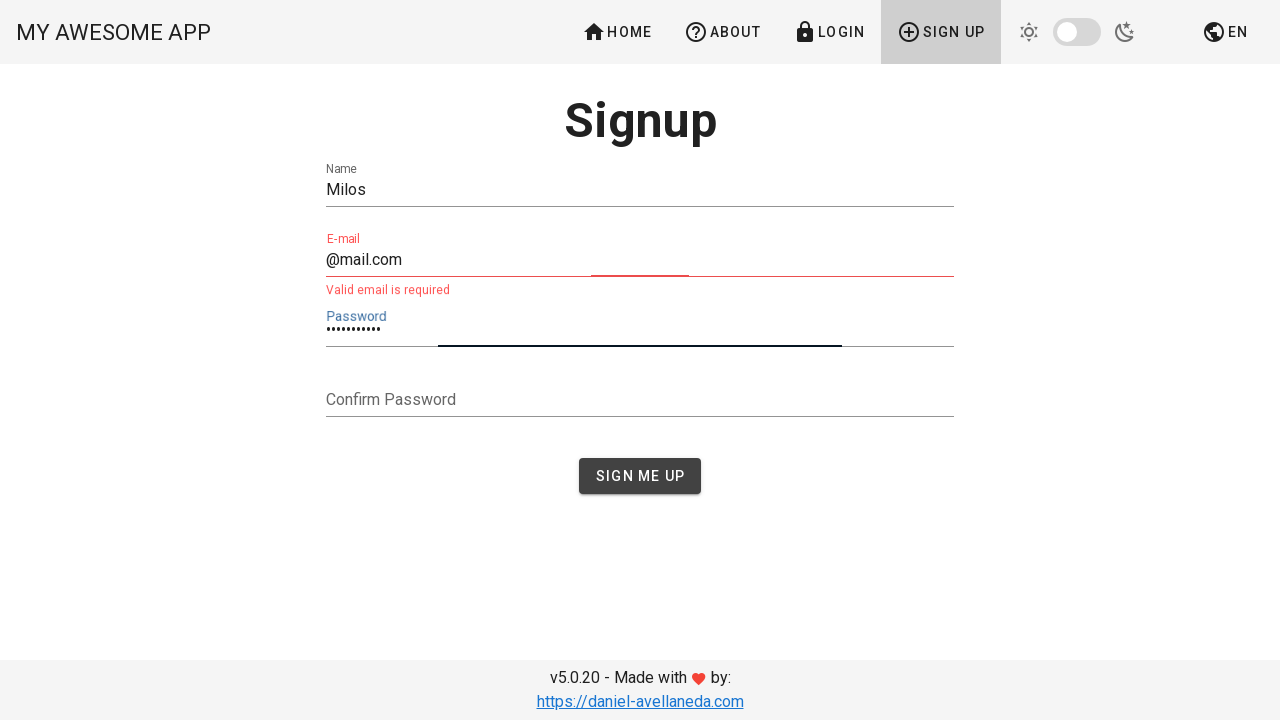

Filled confirm password field with 'password123' on #confirmPassword
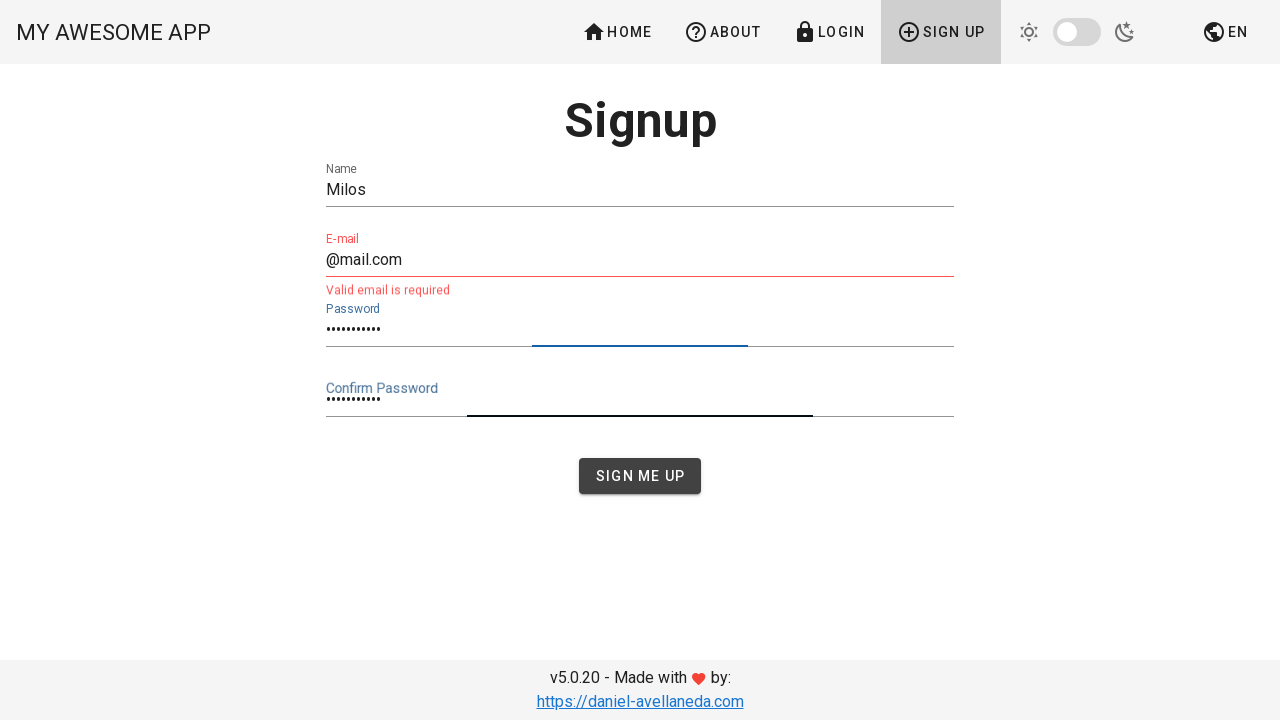

Error message appeared for invalid email '@mail.com'
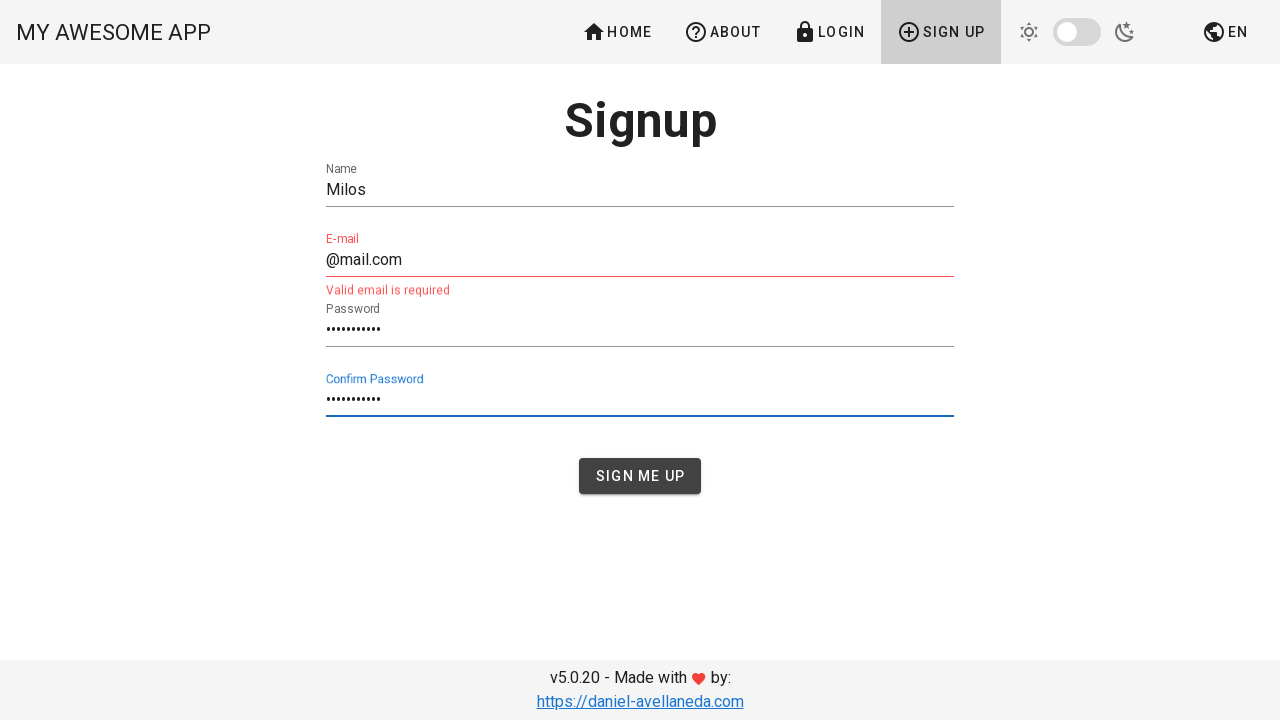

Verified error message 'Valid email is required' for email '@mail.com'
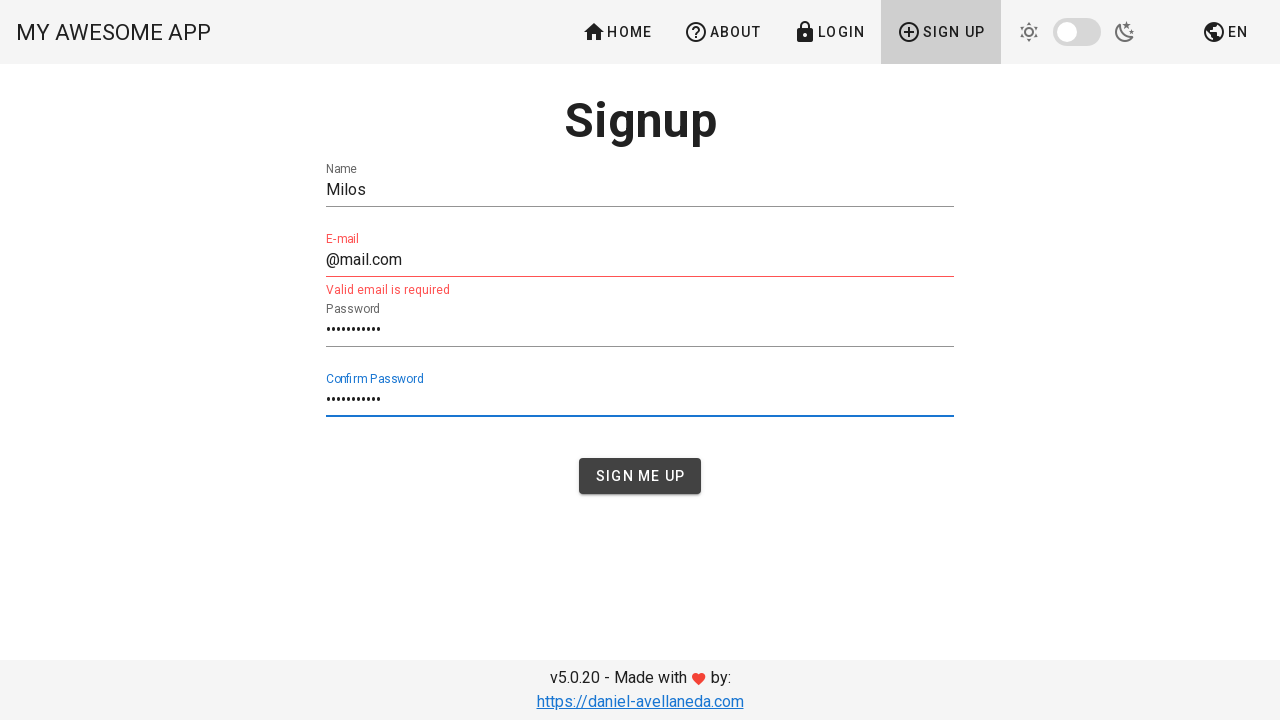

Navigated back to home page for next test iteration
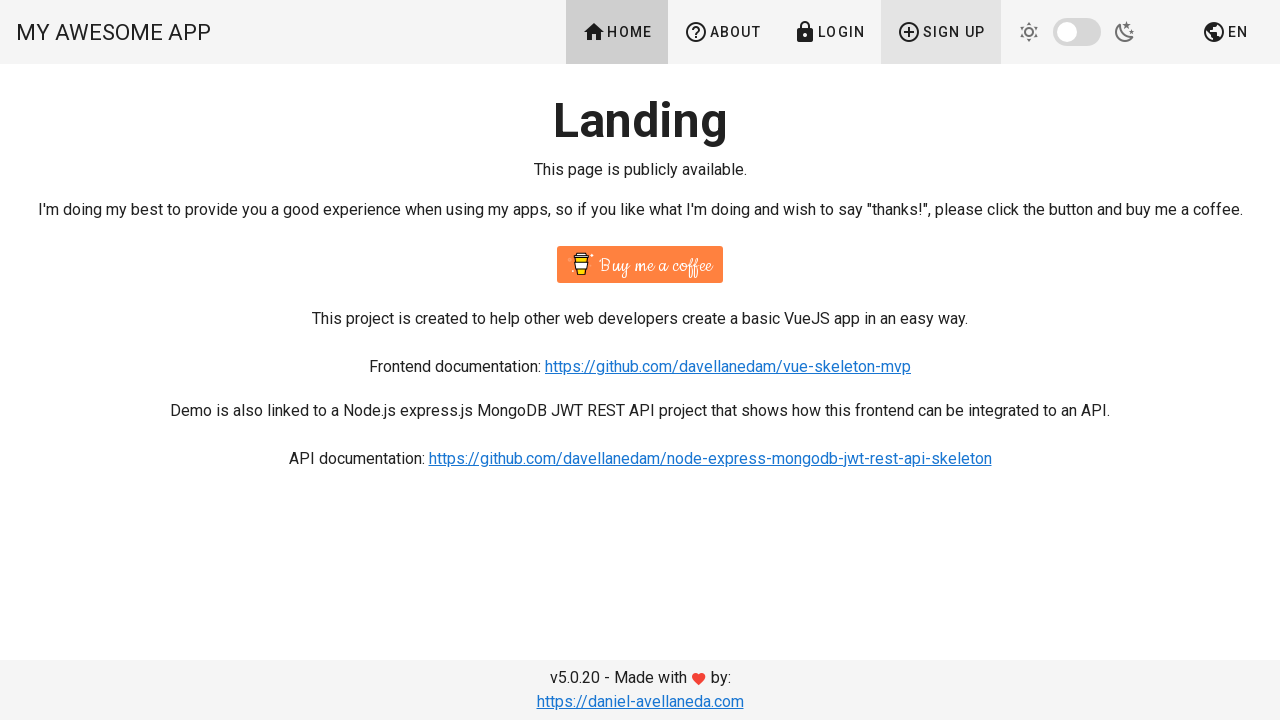

Clicked Sign Up button at (941, 32) on xpath=//span[contains(text(),'Sign Up')]
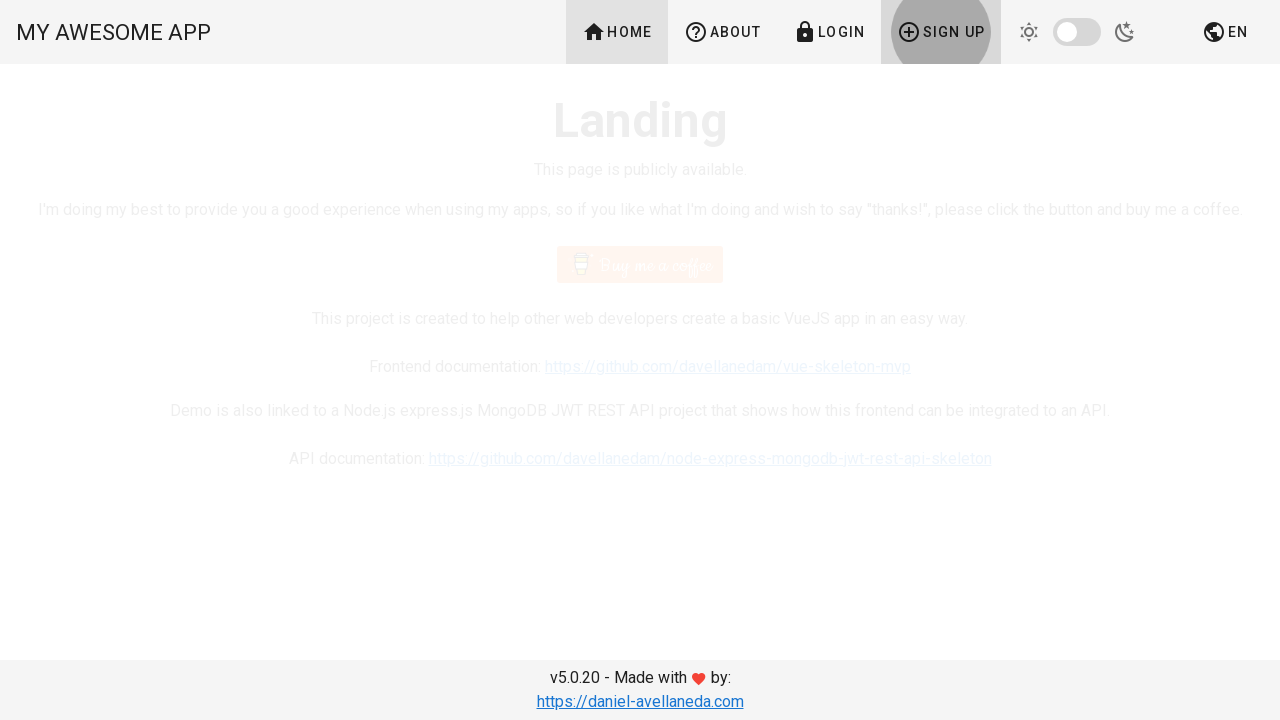

Filled name field with 'Milos' on #name
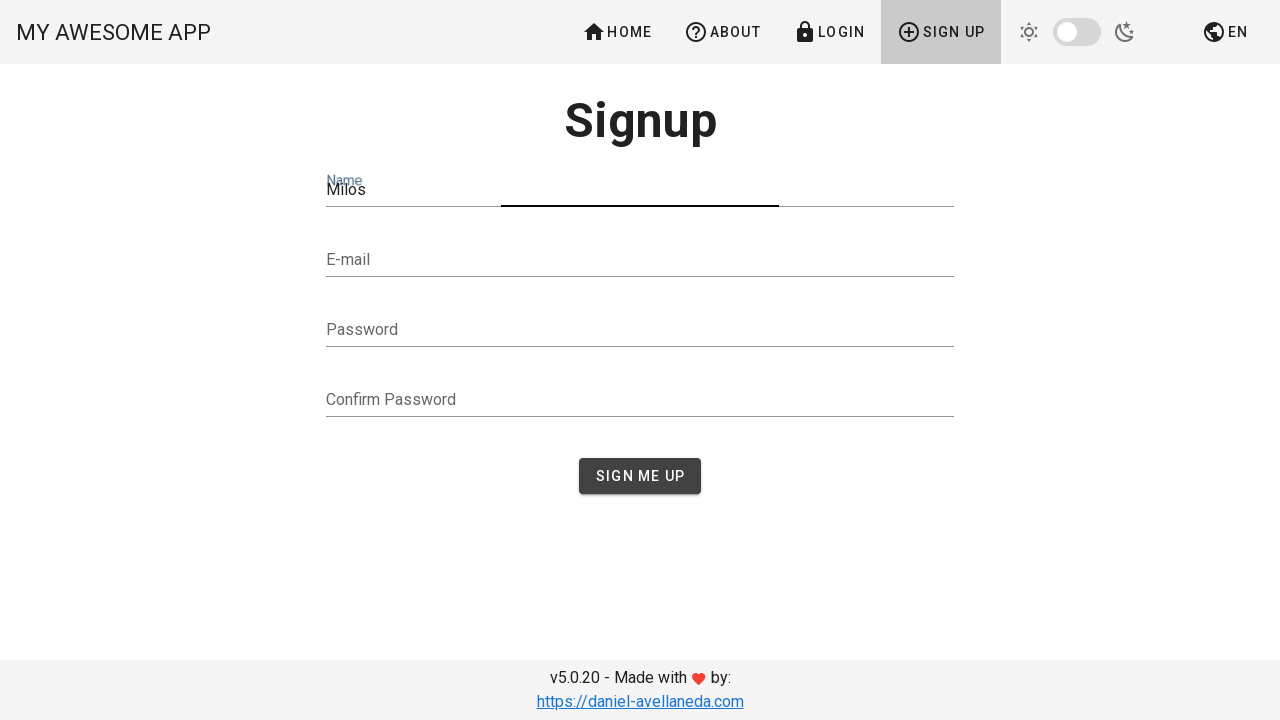

Filled email field with invalid email 'invalid@mail.c' on #email
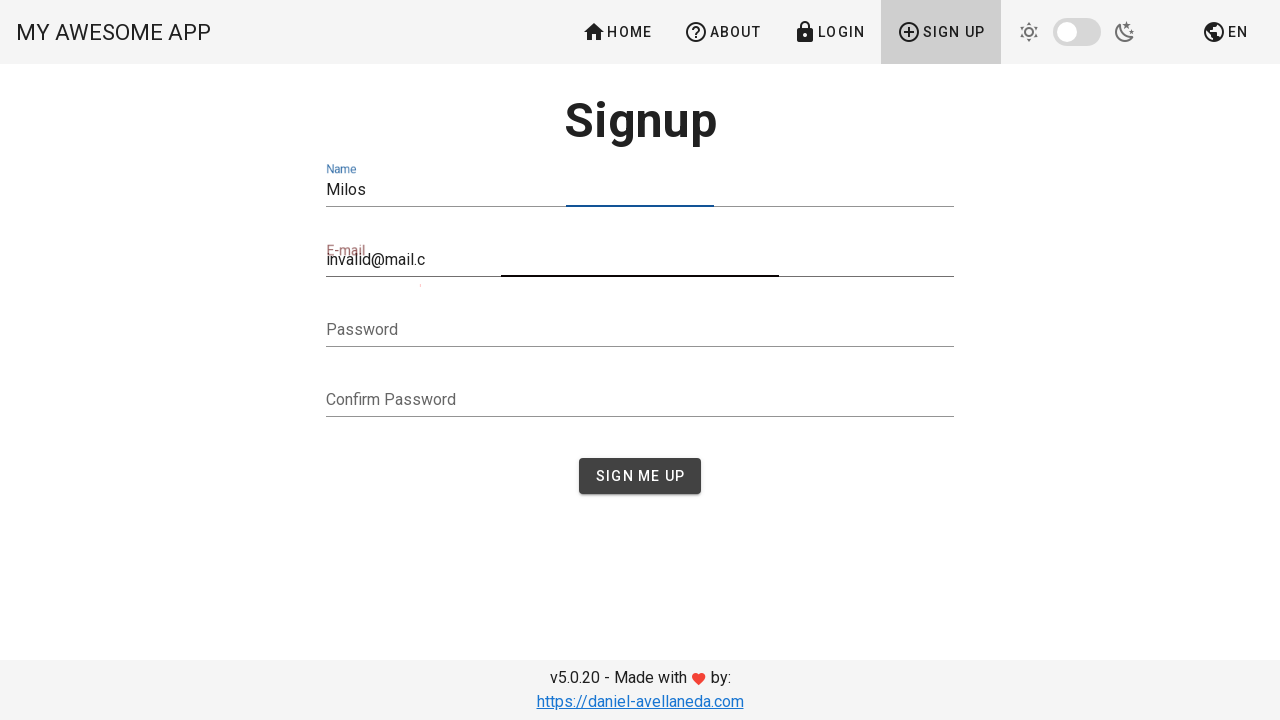

Filled password field with 'password123' on #password
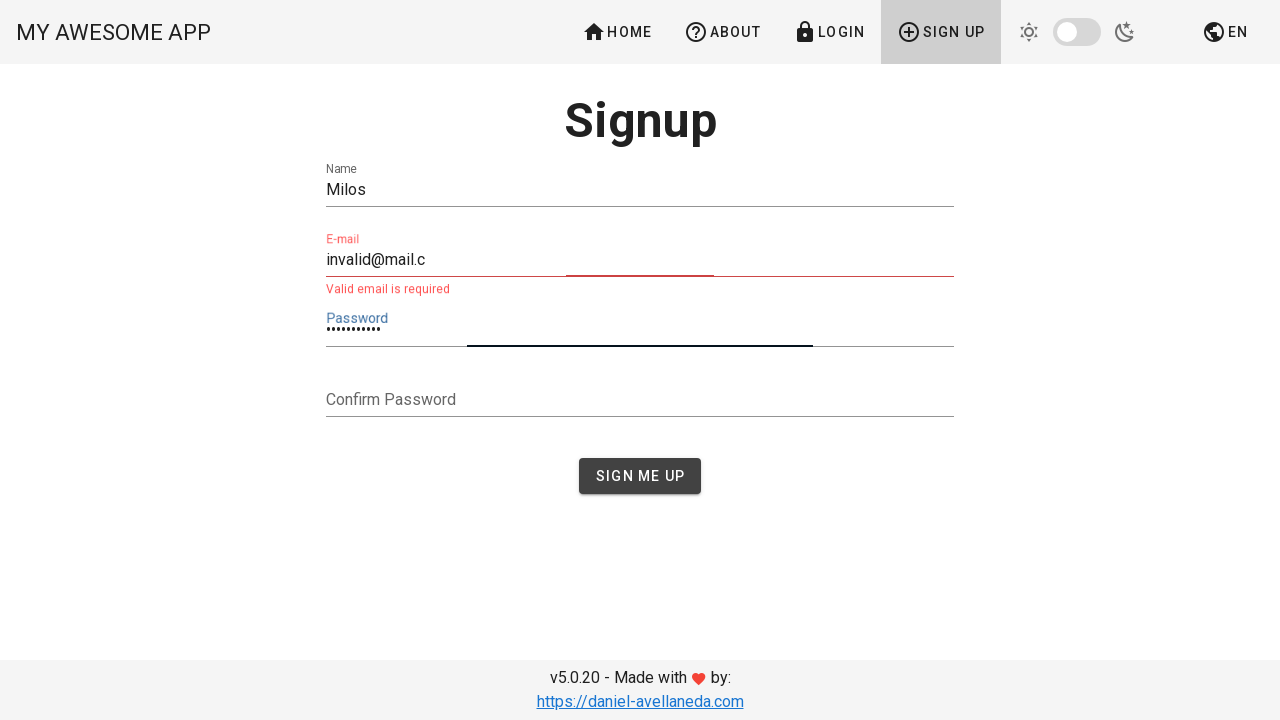

Filled confirm password field with 'password123' on #confirmPassword
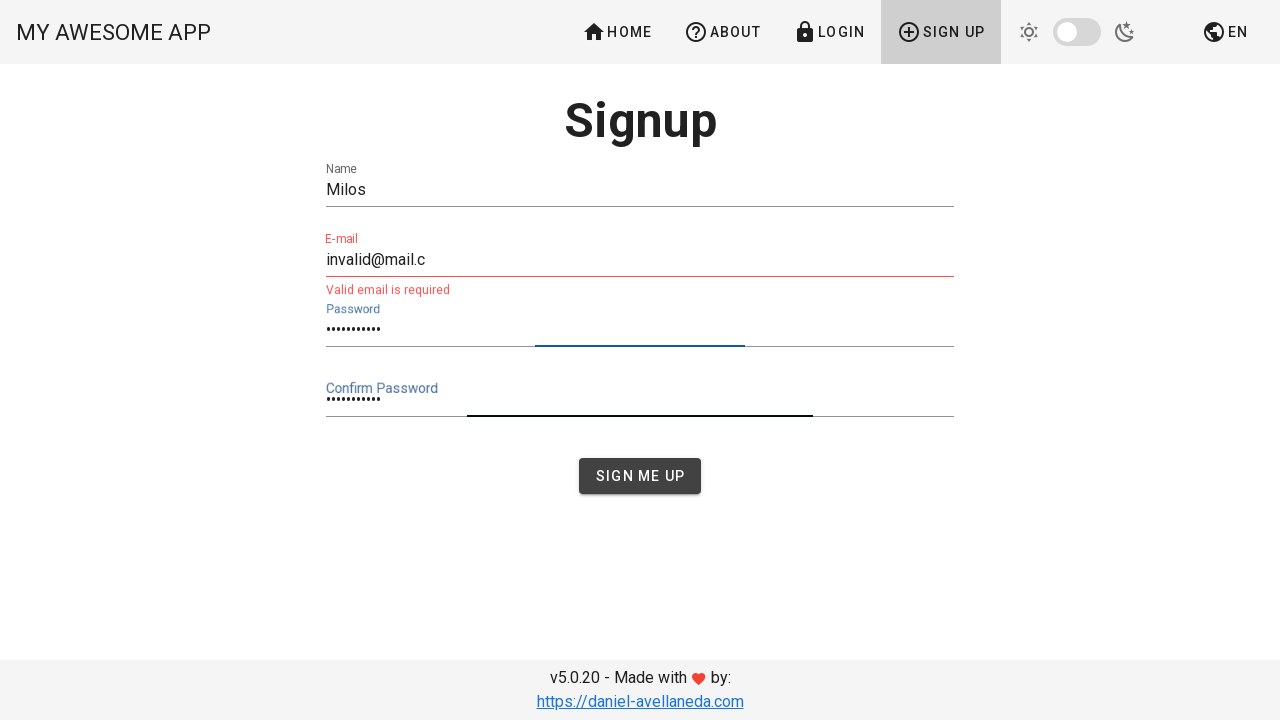

Error message appeared for invalid email 'invalid@mail.c'
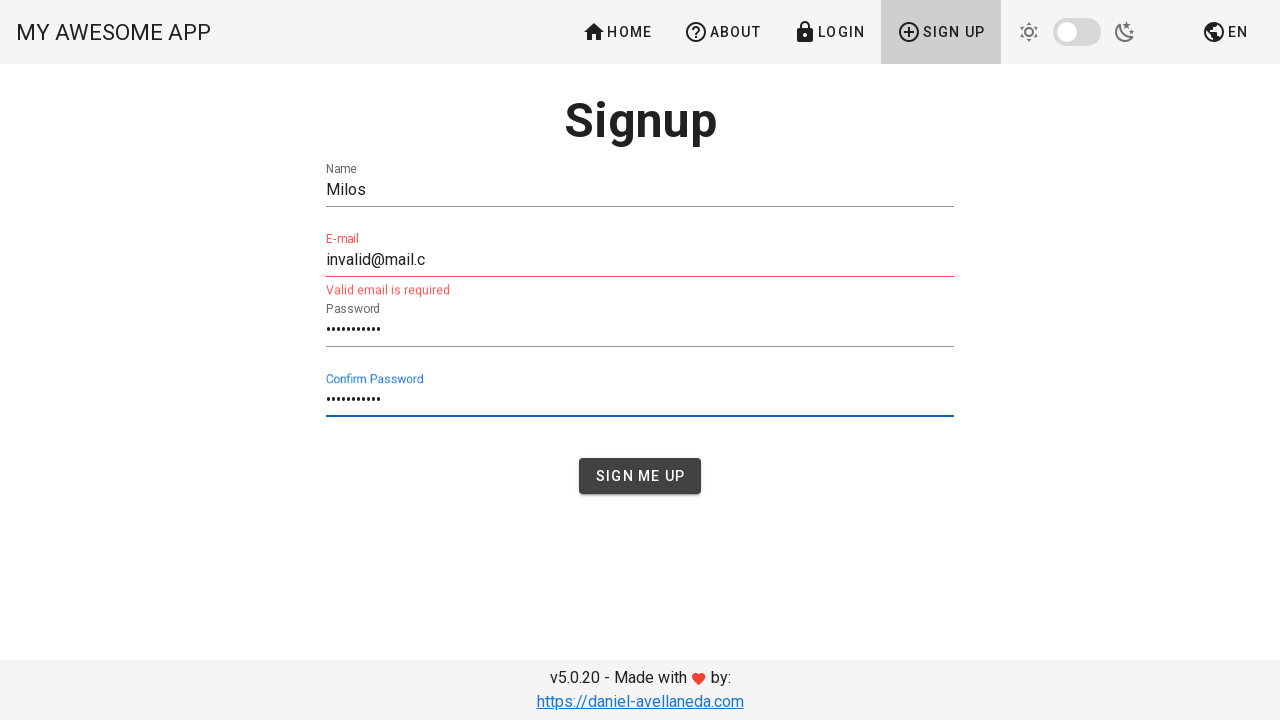

Verified error message 'Valid email is required' for email 'invalid@mail.c'
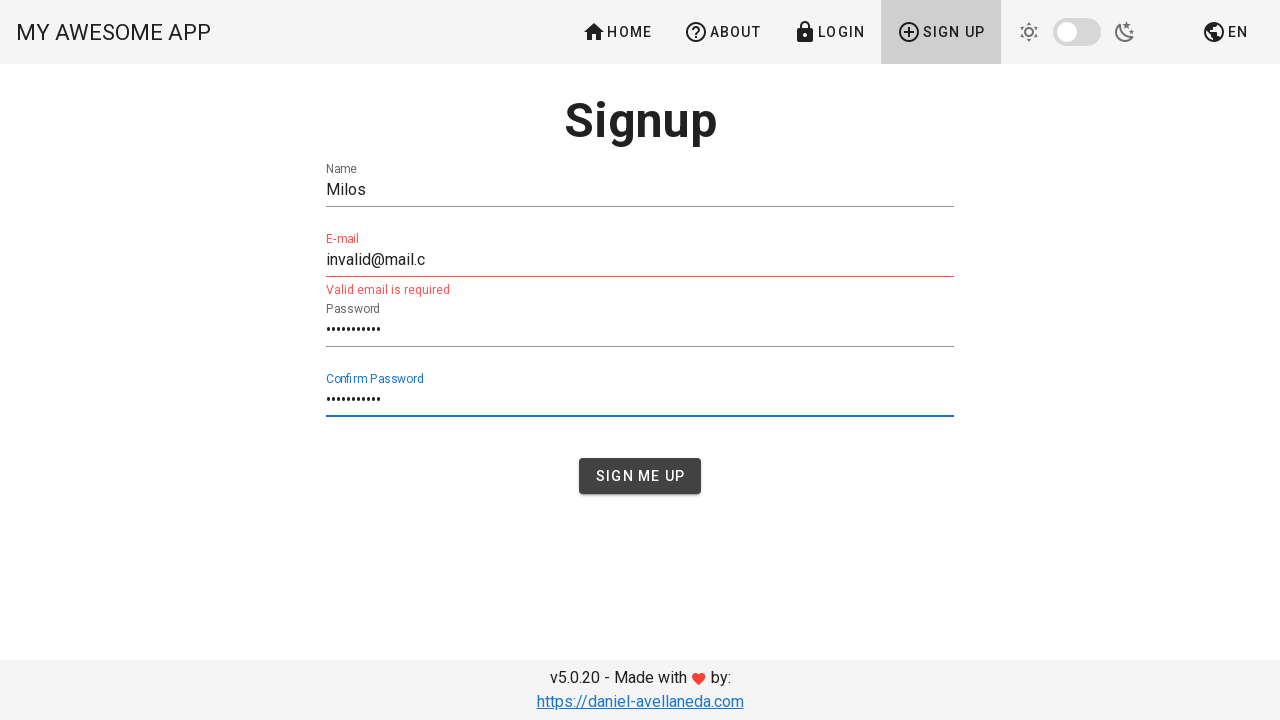

Navigated back to home page for next test iteration
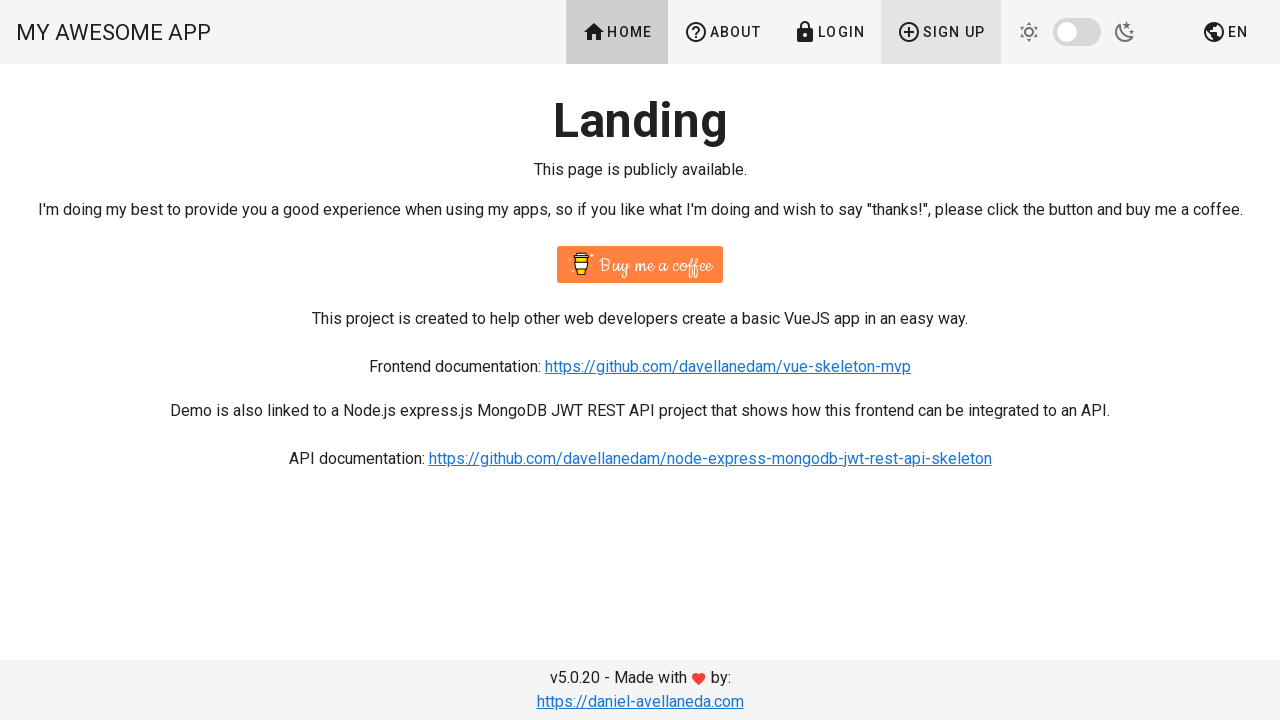

Clicked Sign Up button at (941, 32) on xpath=//span[contains(text(),'Sign Up')]
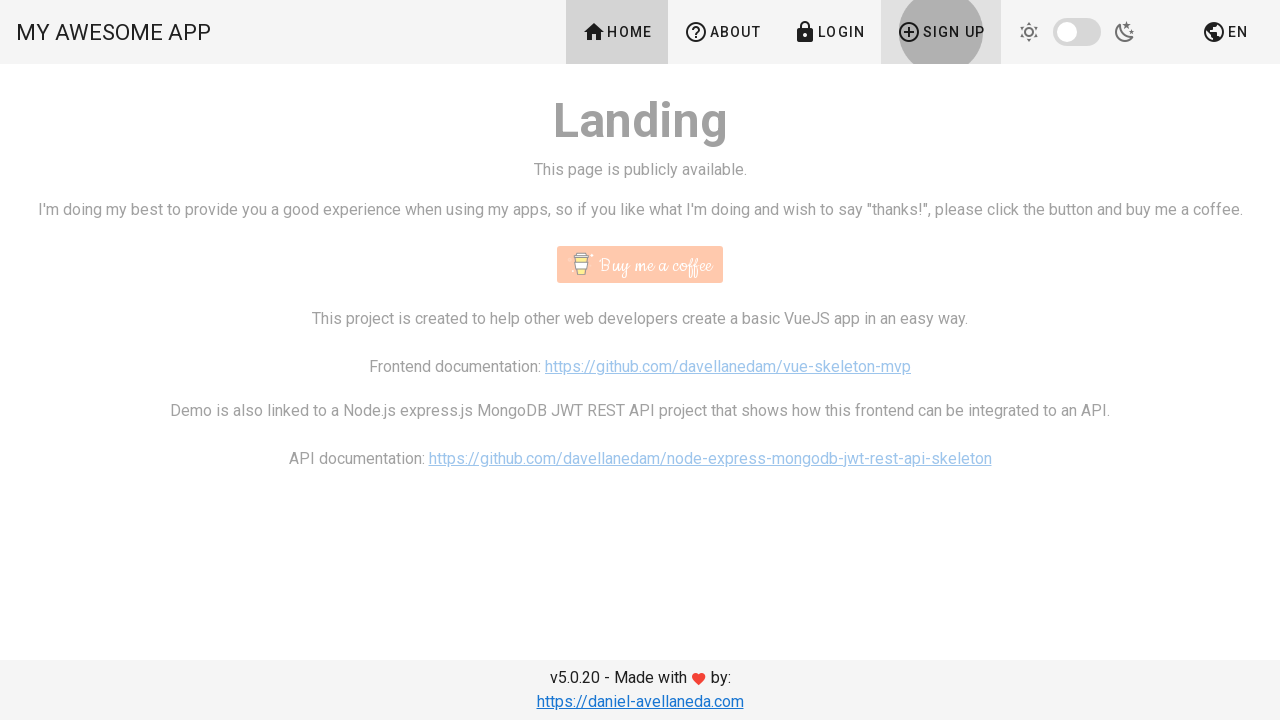

Filled name field with 'Milos' on #name
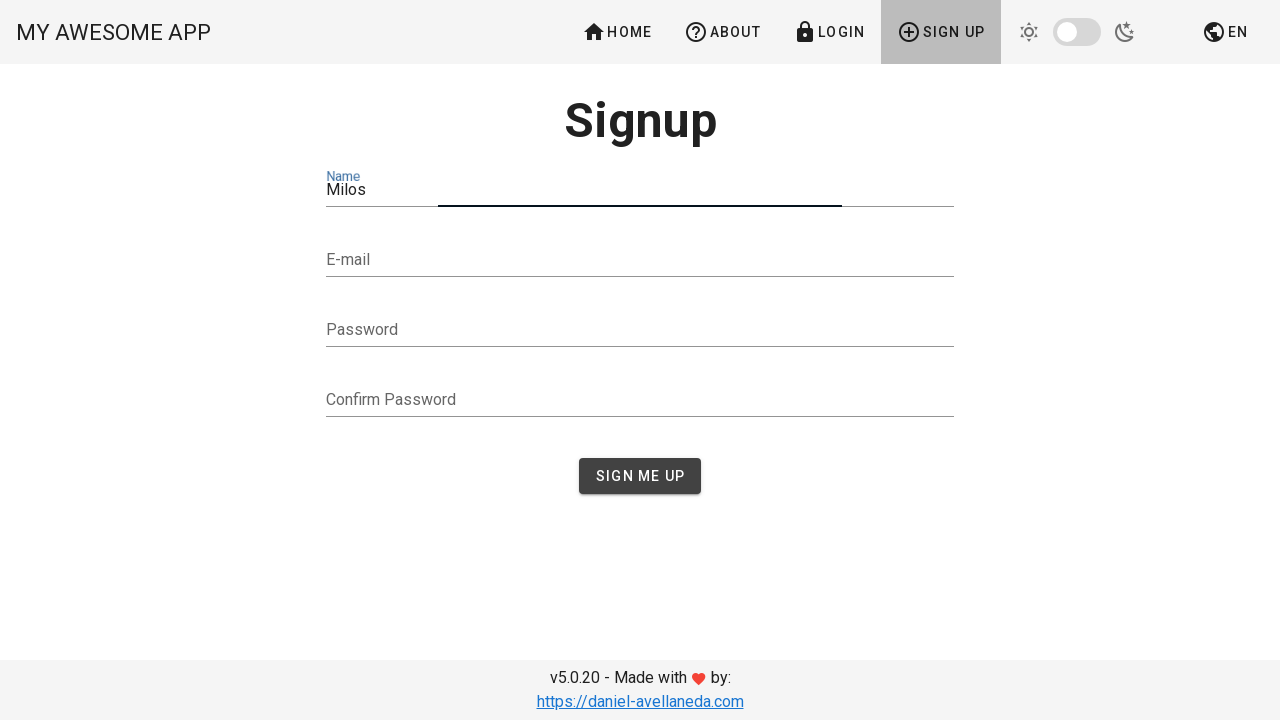

Filled email field with invalid email 'invalid.com' on #email
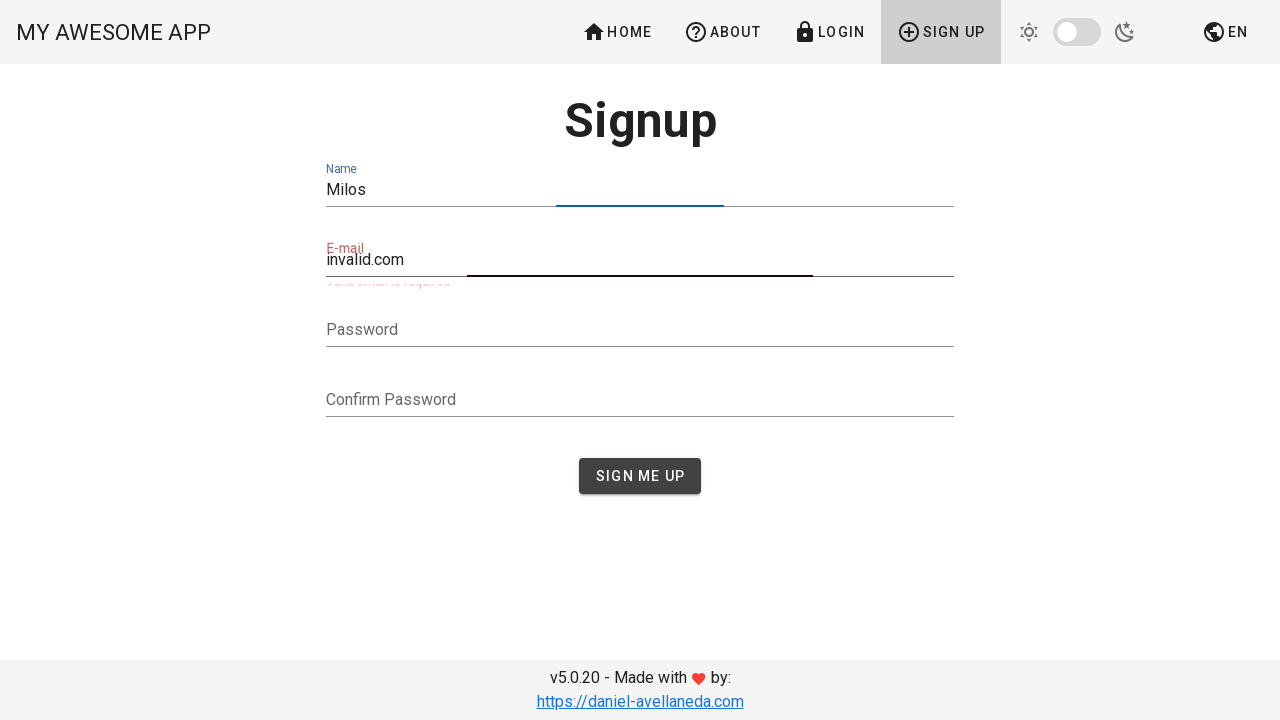

Filled password field with 'password123' on #password
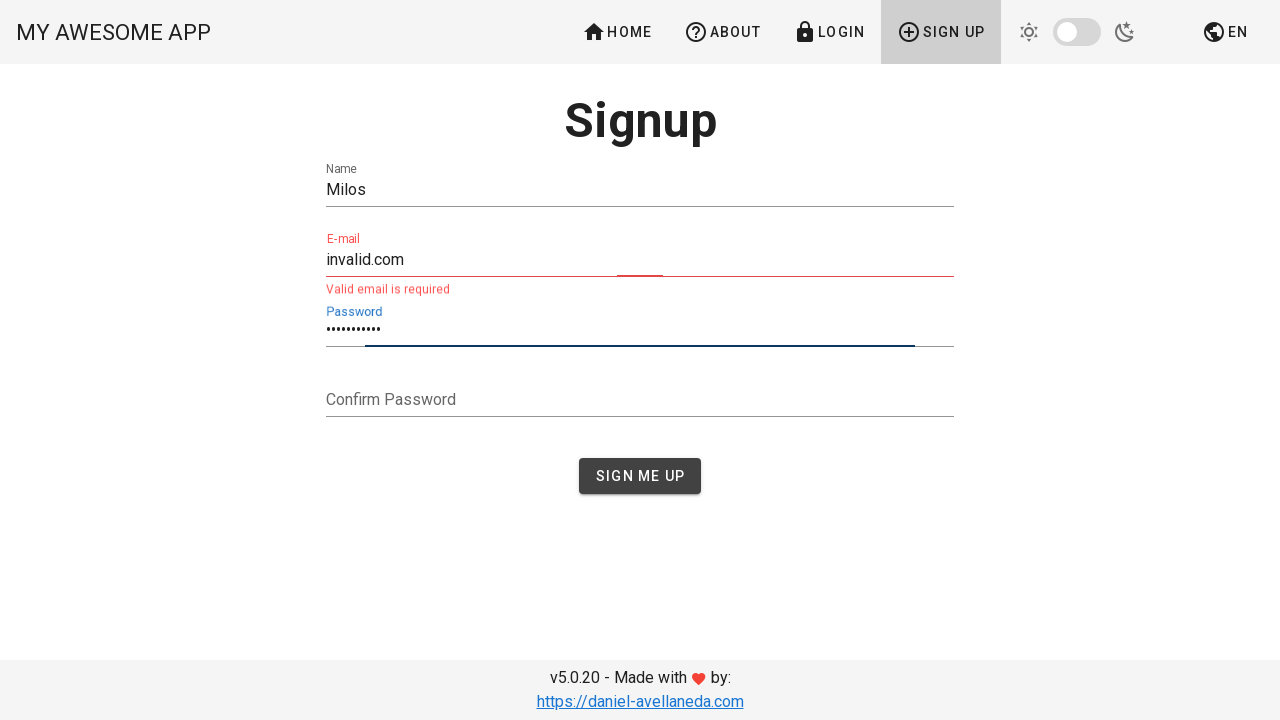

Filled confirm password field with 'password123' on #confirmPassword
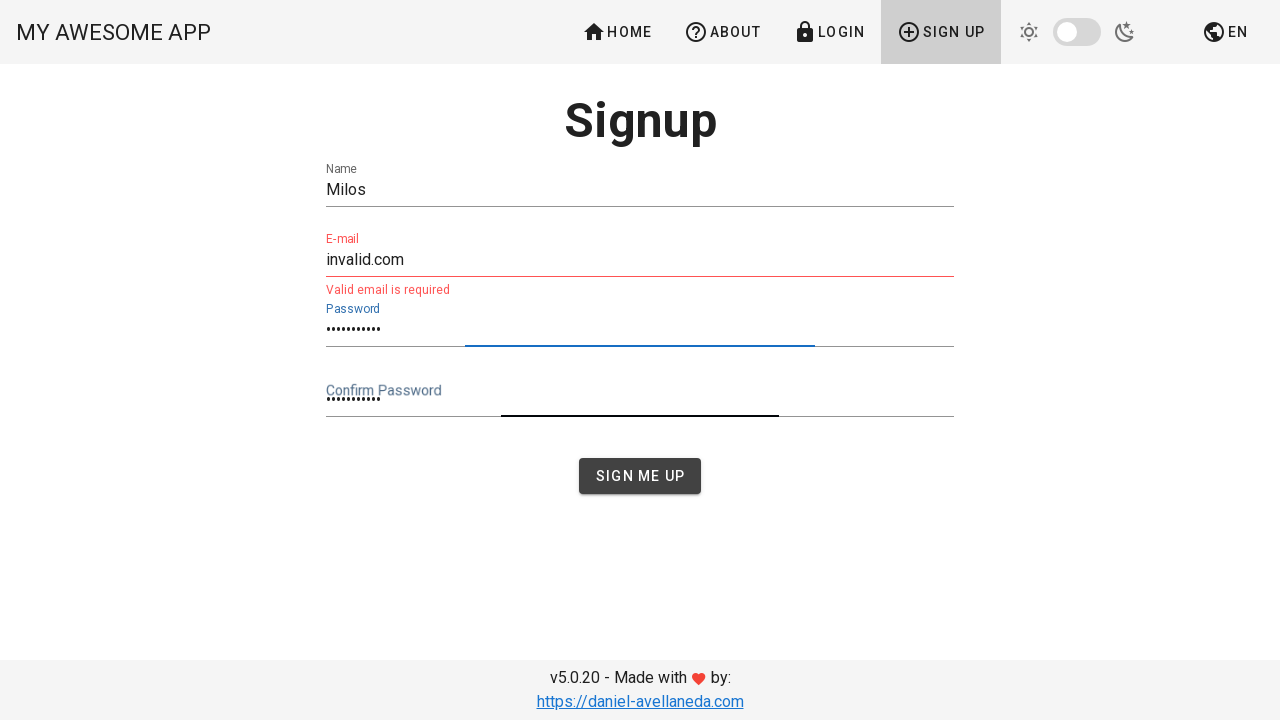

Error message appeared for invalid email 'invalid.com'
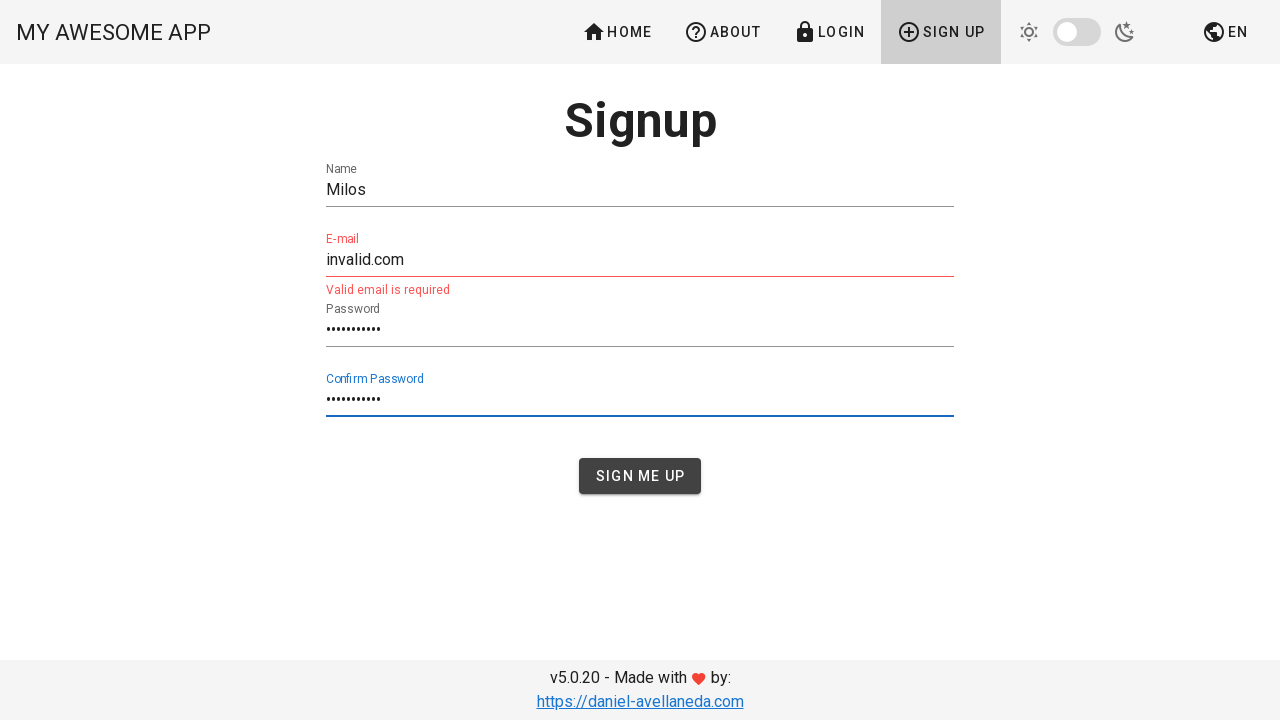

Verified error message 'Valid email is required' for email 'invalid.com'
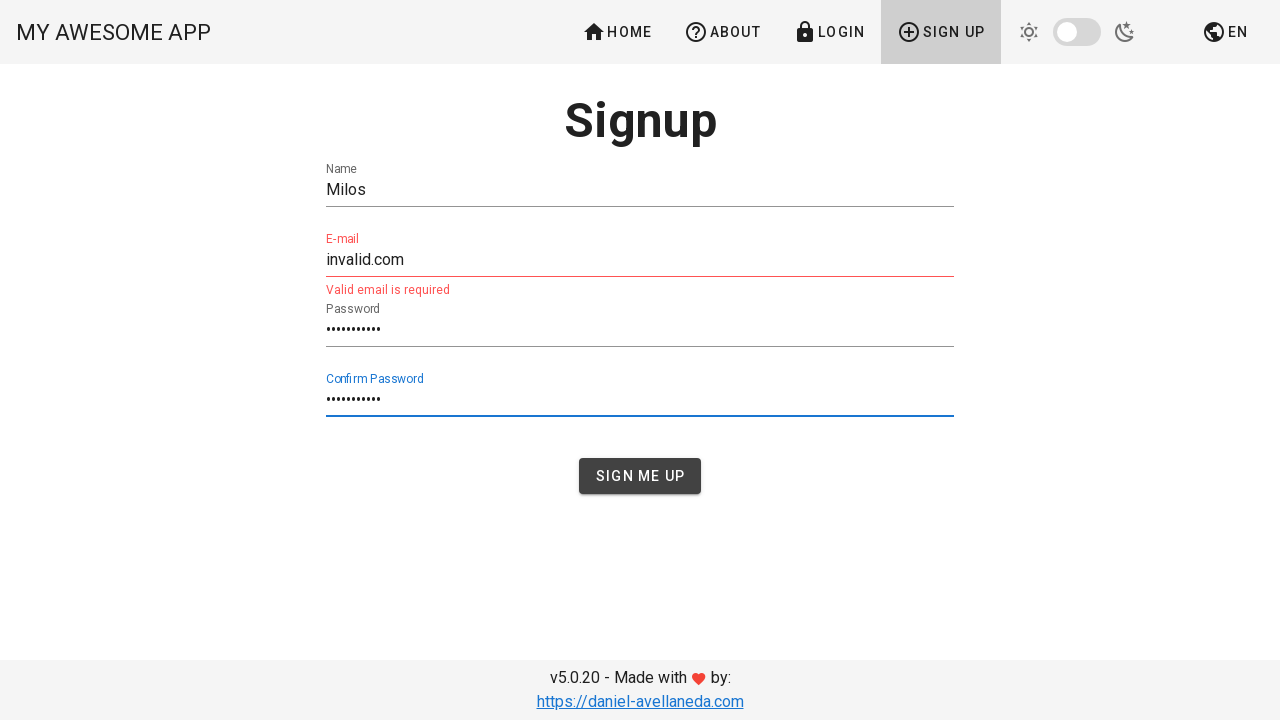

Navigated back to home page for next test iteration
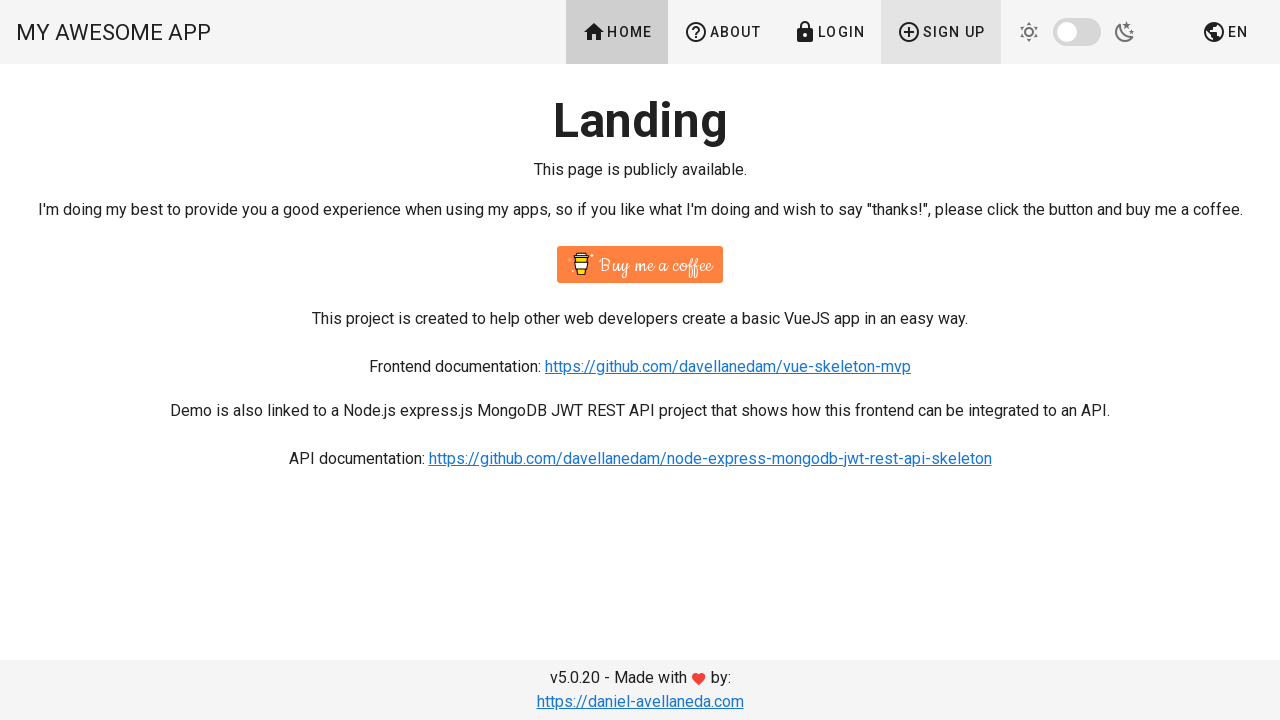

Clicked Sign Up button at (941, 32) on xpath=//span[contains(text(),'Sign Up')]
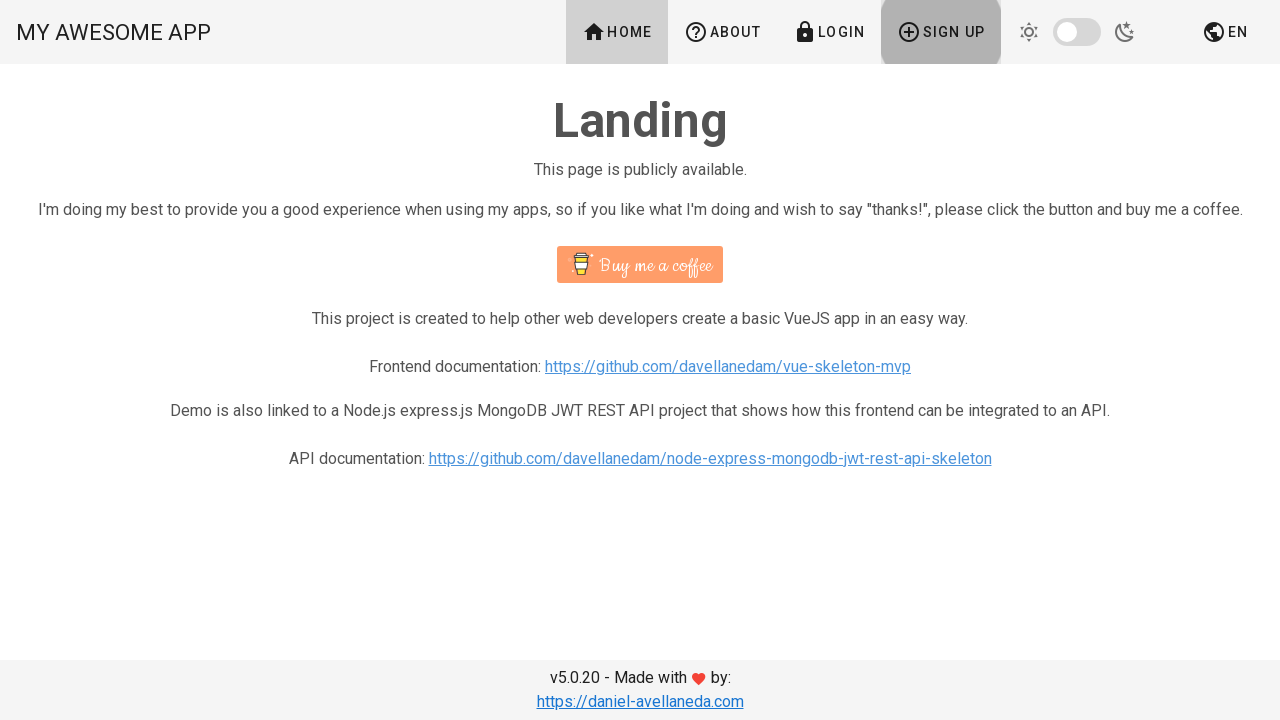

Filled name field with 'Milos' on #name
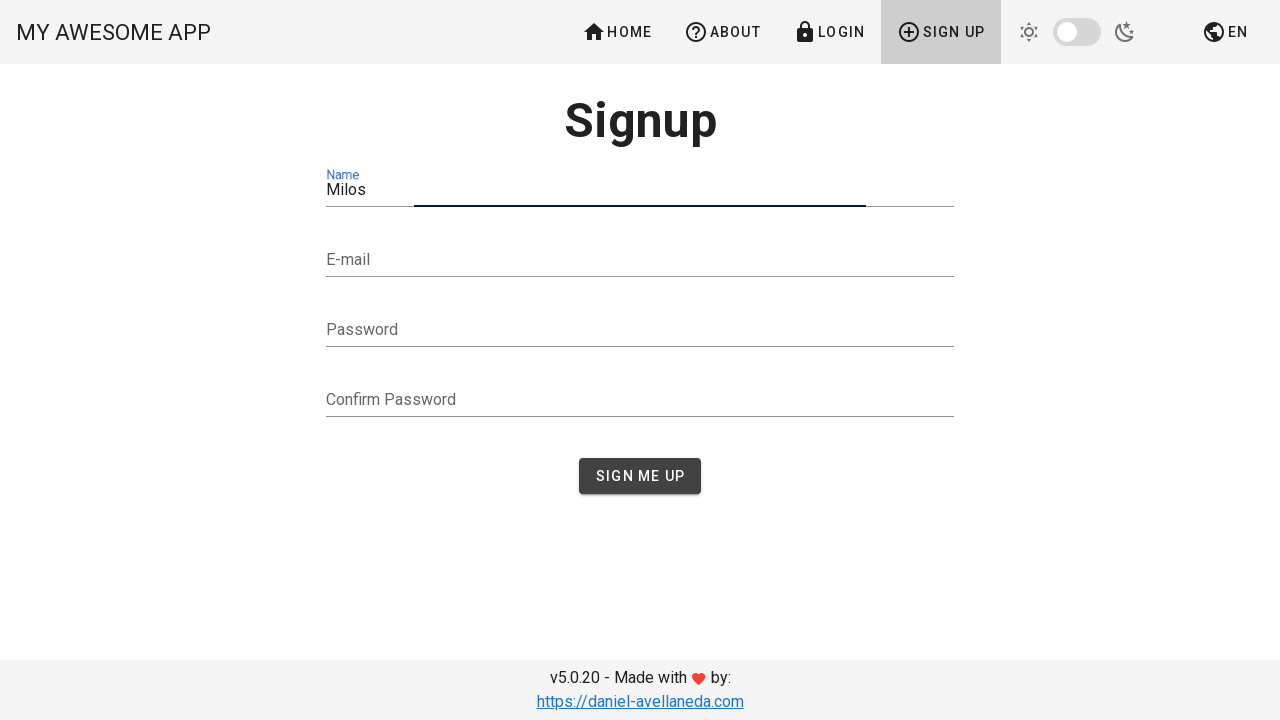

Filled email field with invalid email 'invalid@ma#il.com' on #email
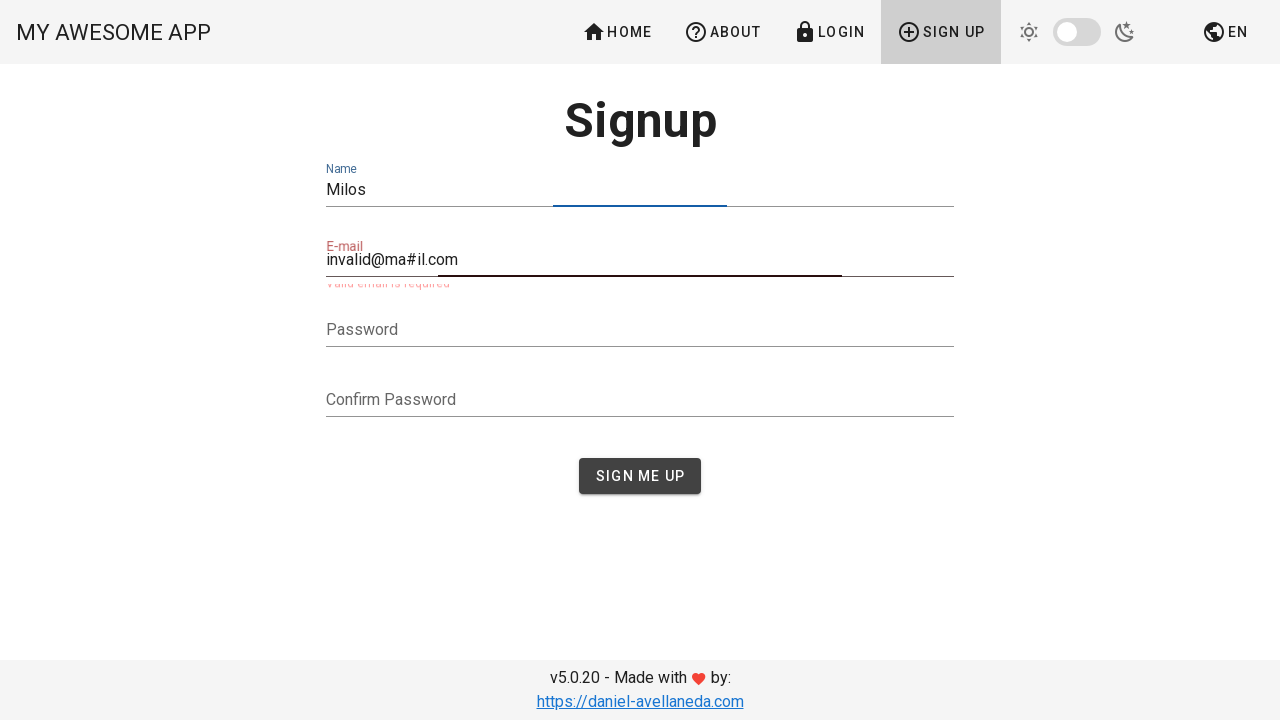

Filled password field with 'password123' on #password
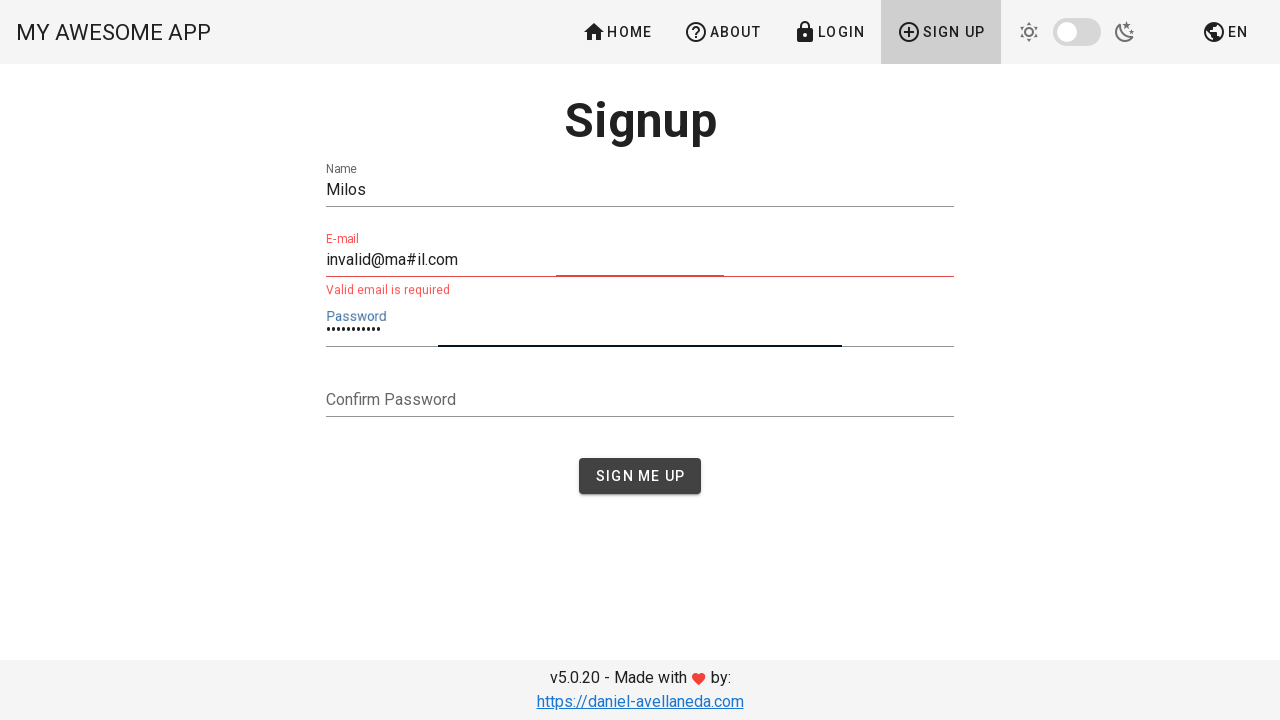

Filled confirm password field with 'password123' on #confirmPassword
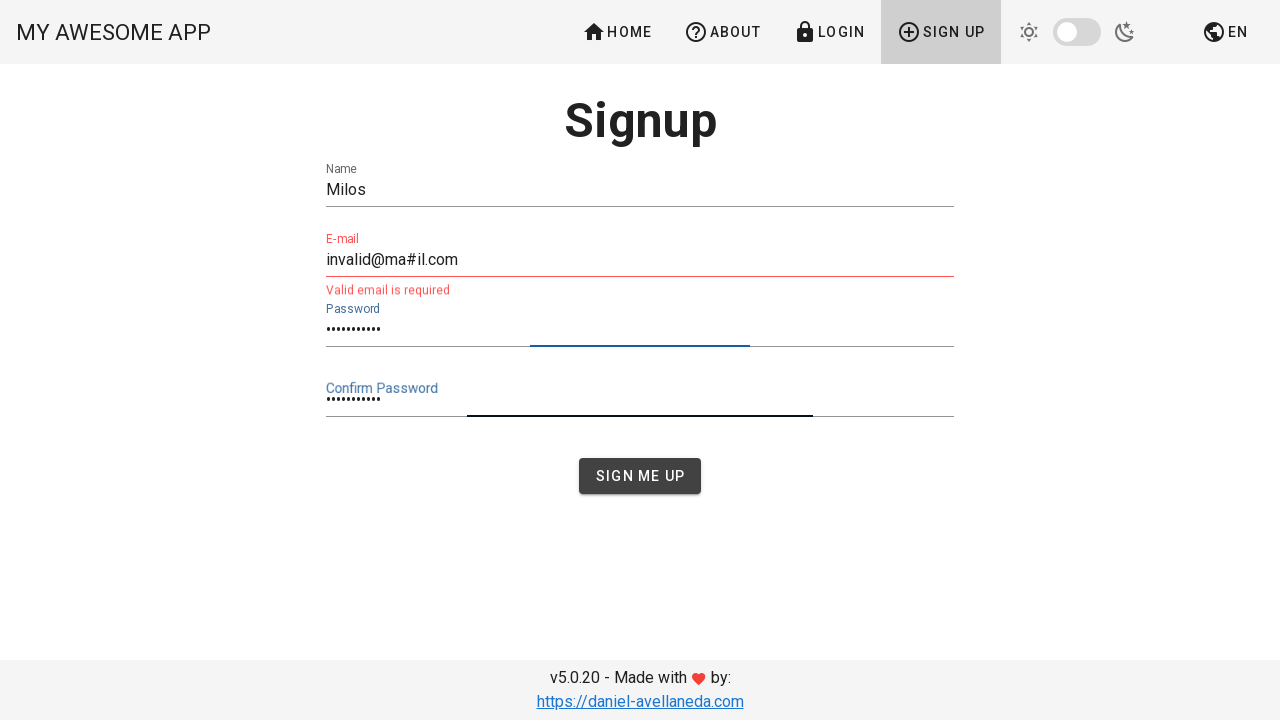

Error message appeared for invalid email 'invalid@ma#il.com'
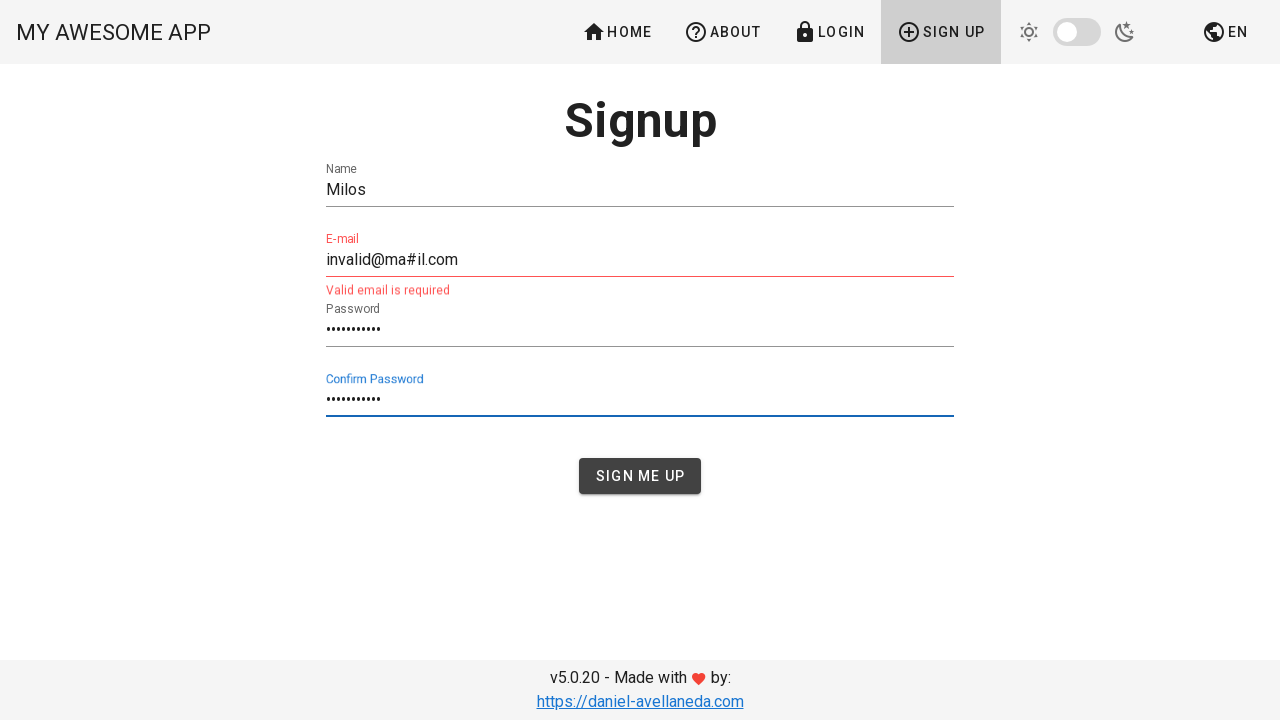

Verified error message 'Valid email is required' for email 'invalid@ma#il.com'
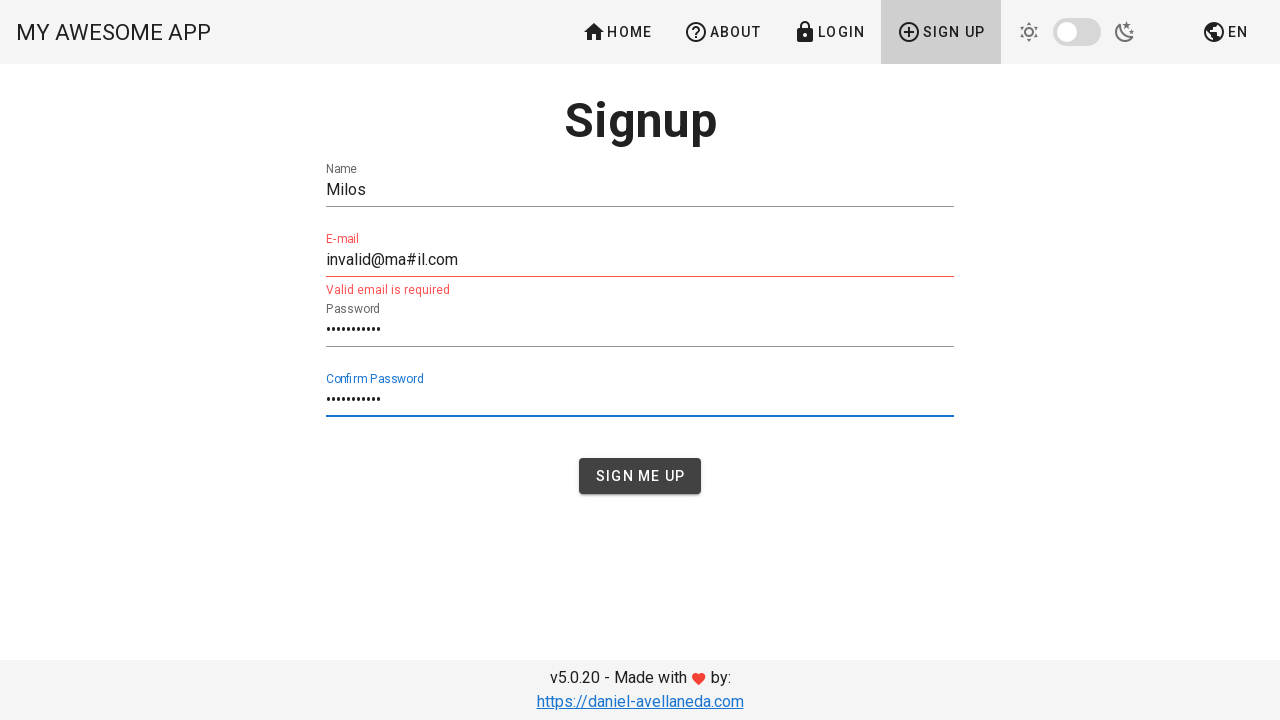

Navigated back to home page for next test iteration
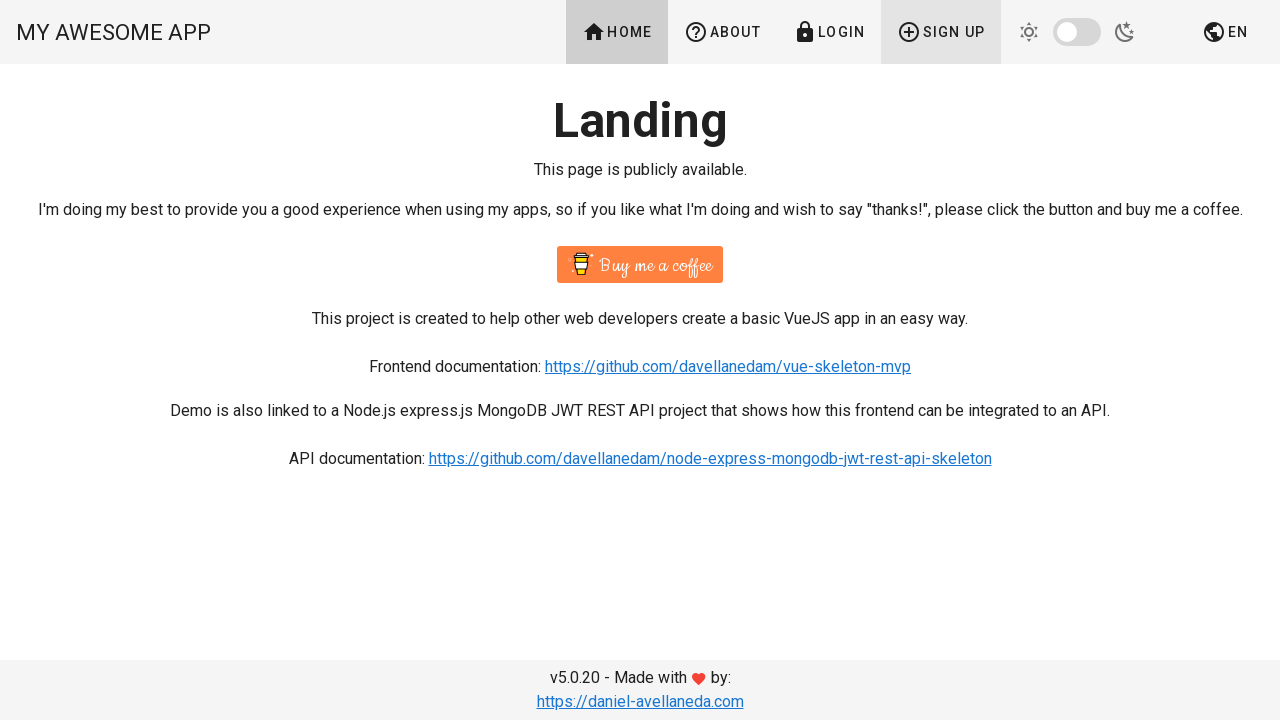

Clicked Sign Up button at (941, 32) on xpath=//span[contains(text(),'Sign Up')]
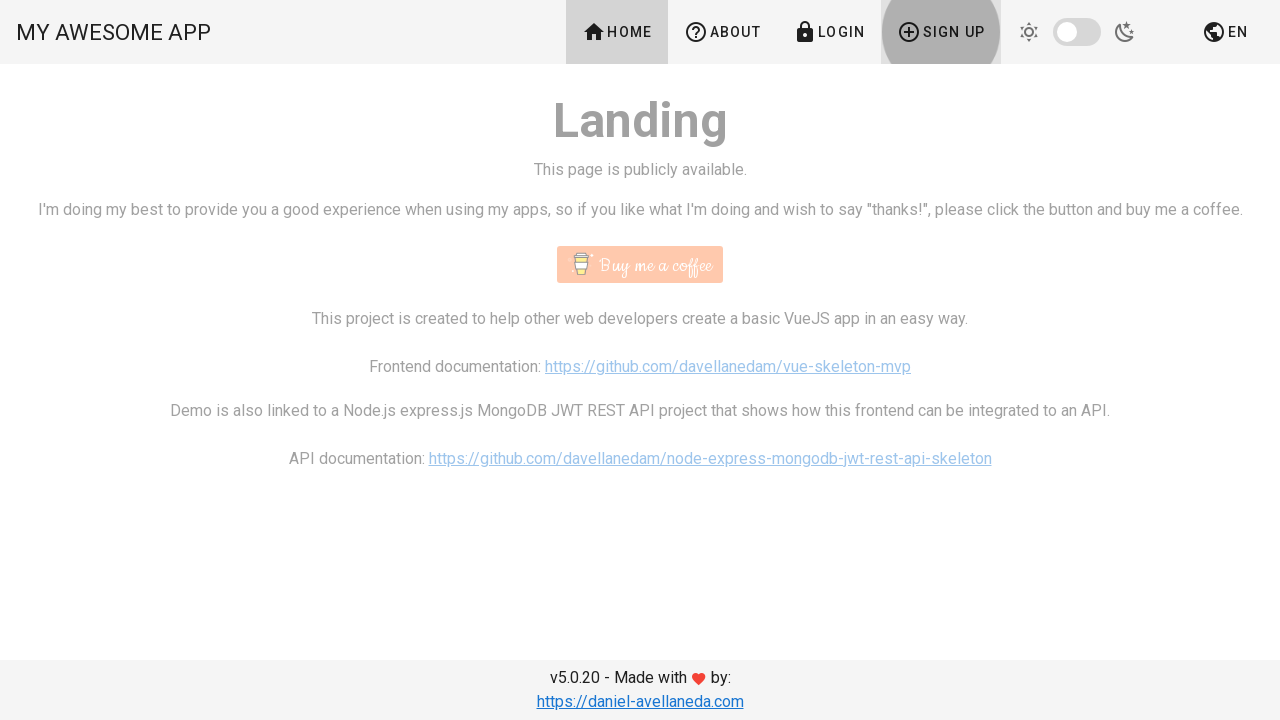

Filled name field with 'Milos' on #name
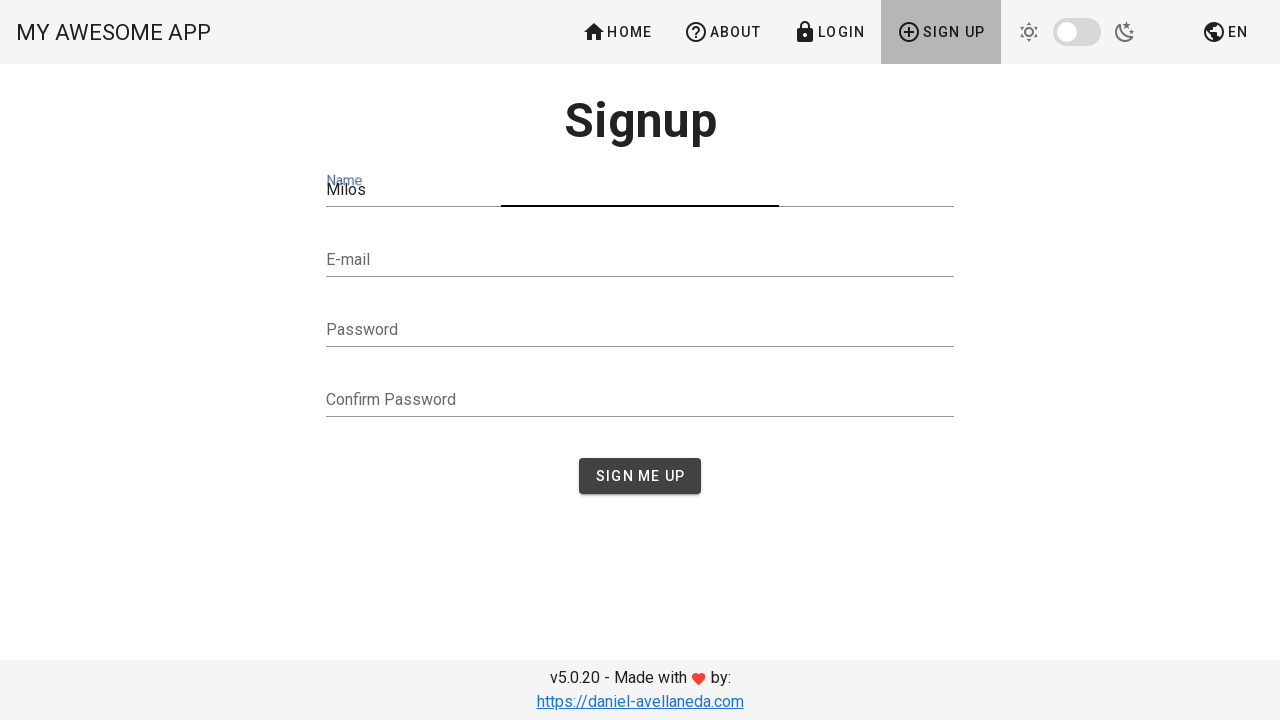

Filled email field with invalid email '.invalid@mail.com' on #email
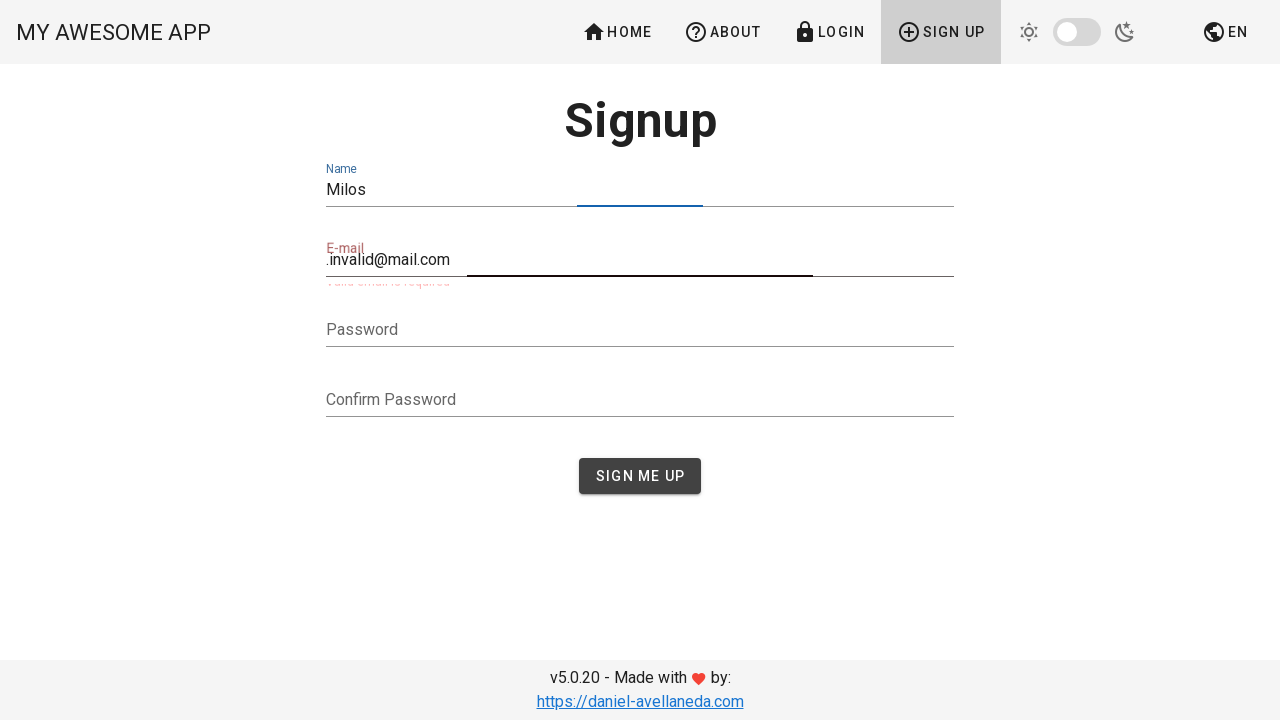

Filled password field with 'password123' on #password
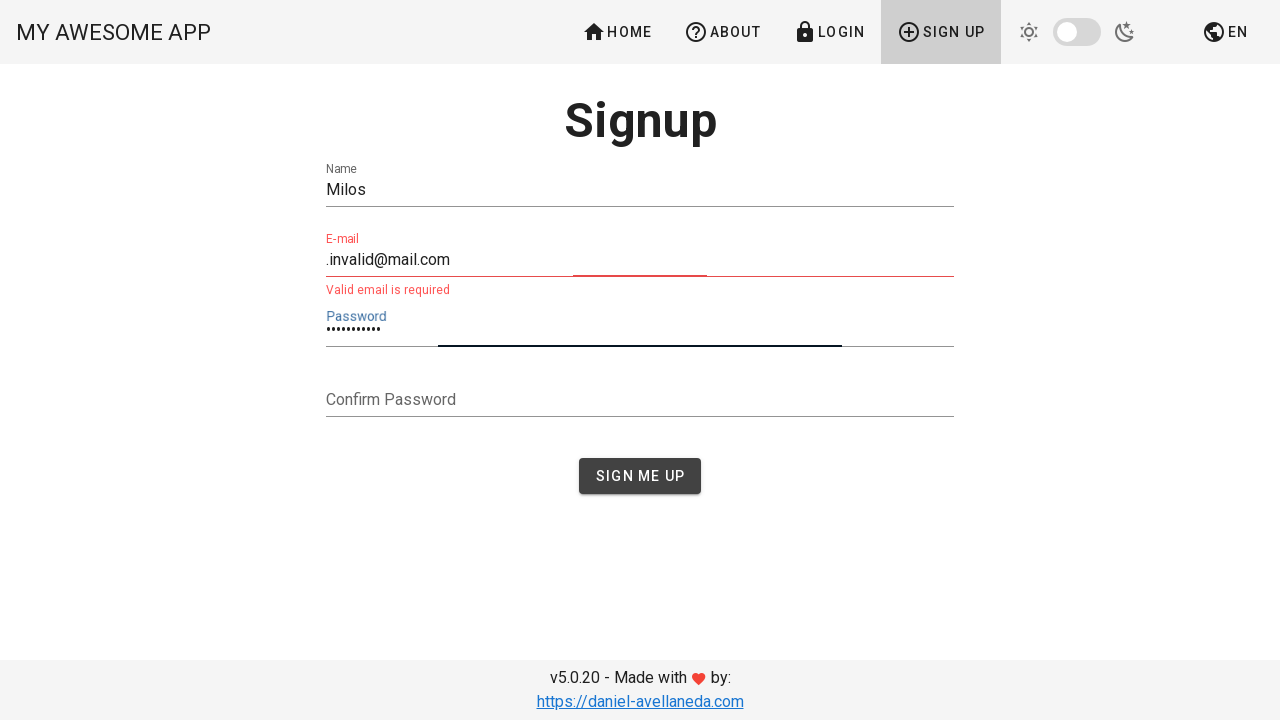

Filled confirm password field with 'password123' on #confirmPassword
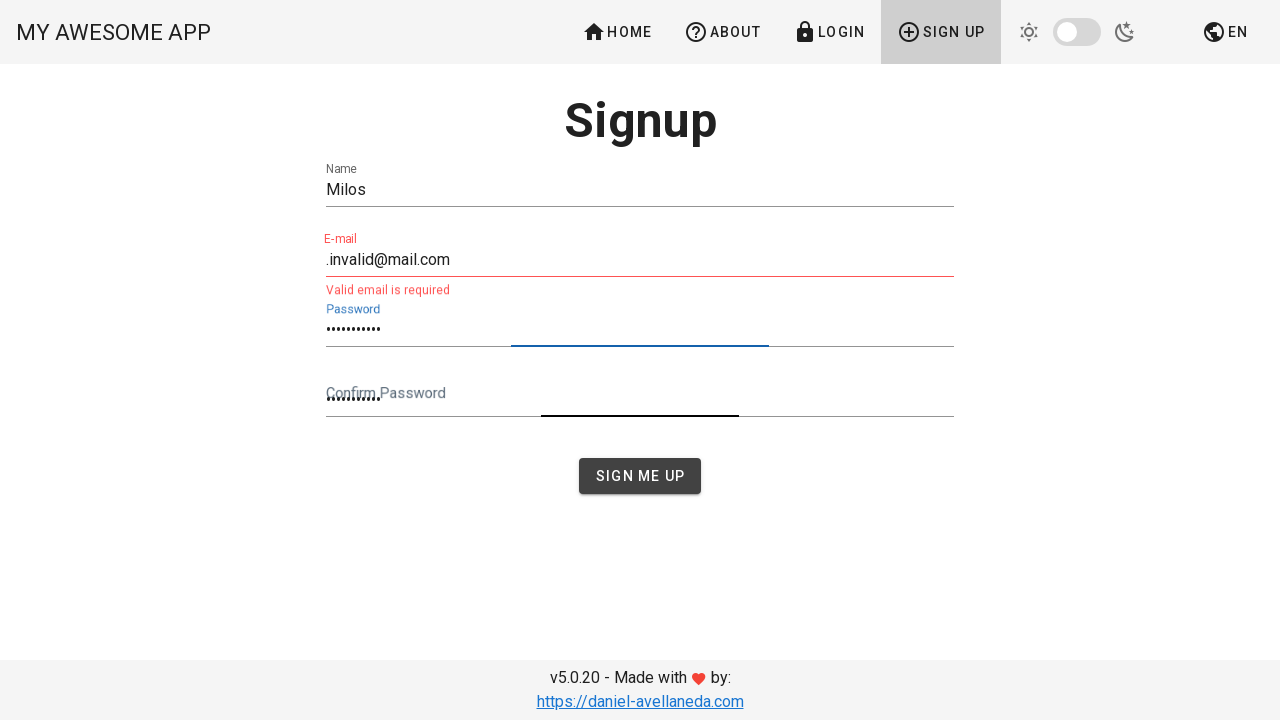

Error message appeared for invalid email '.invalid@mail.com'
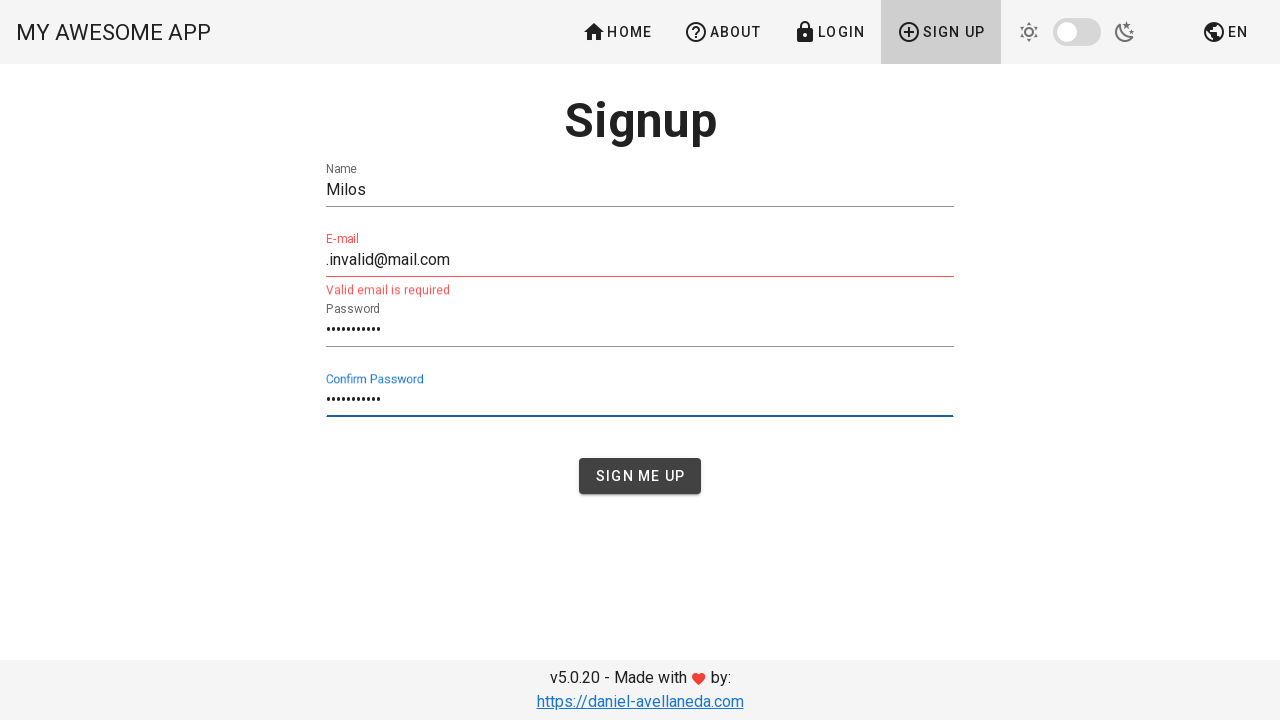

Verified error message 'Valid email is required' for email '.invalid@mail.com'
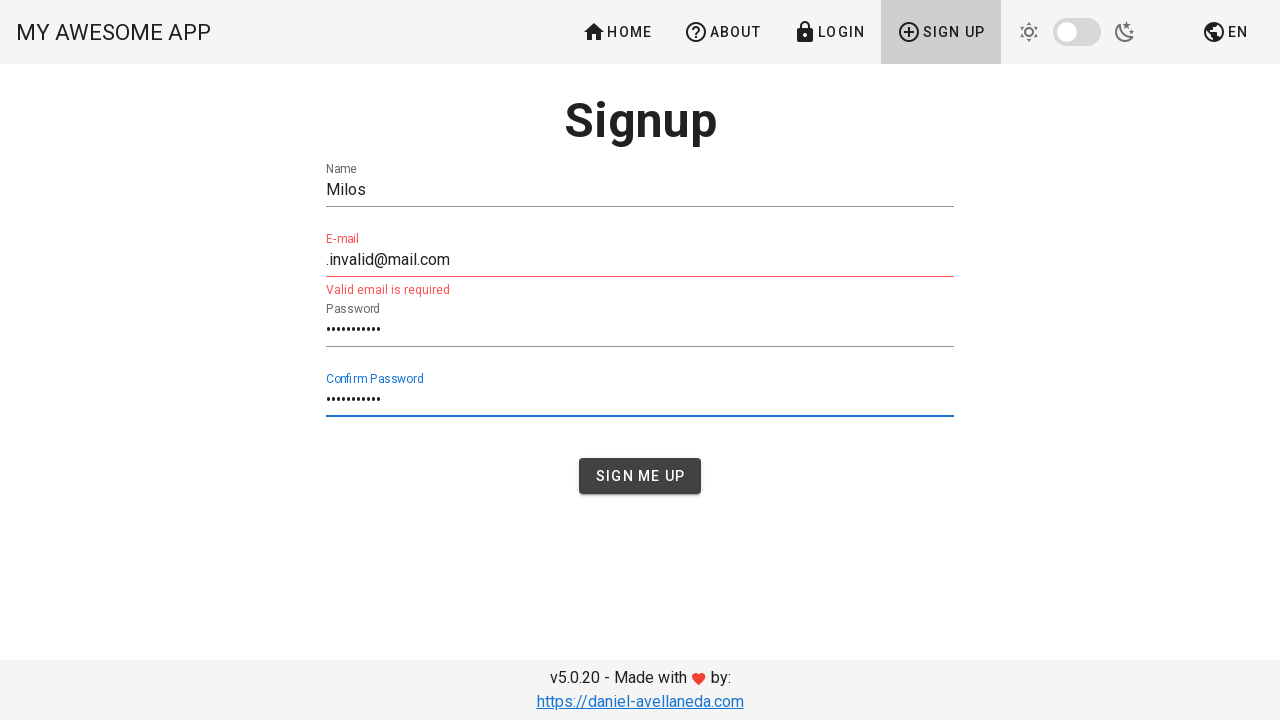

Navigated back to home page for next test iteration
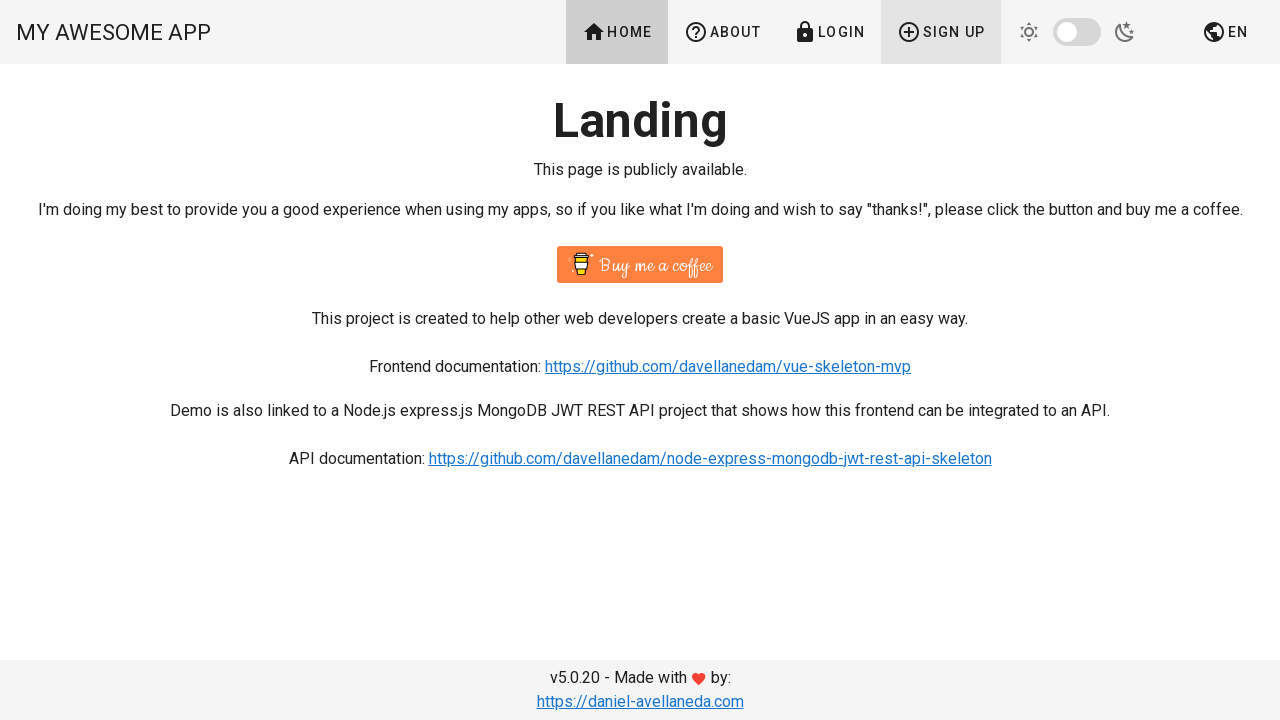

Clicked Sign Up button at (941, 32) on xpath=//span[contains(text(),'Sign Up')]
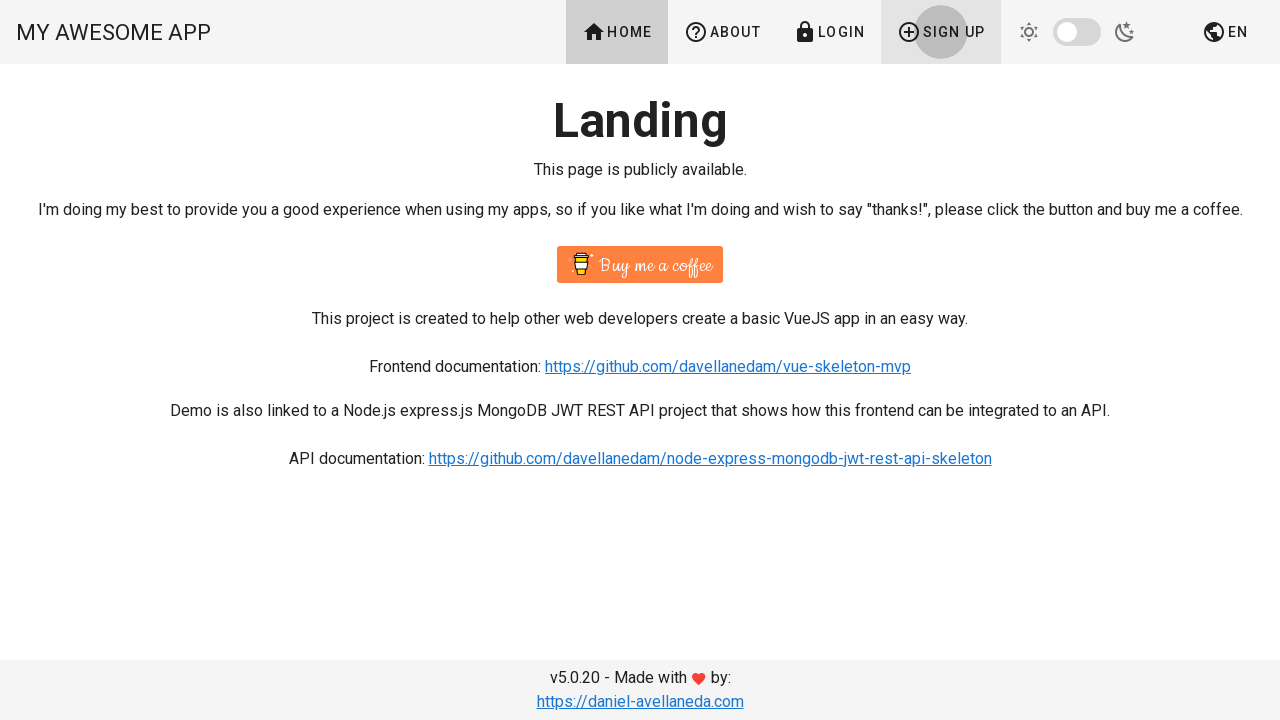

Filled name field with 'Milos' on #name
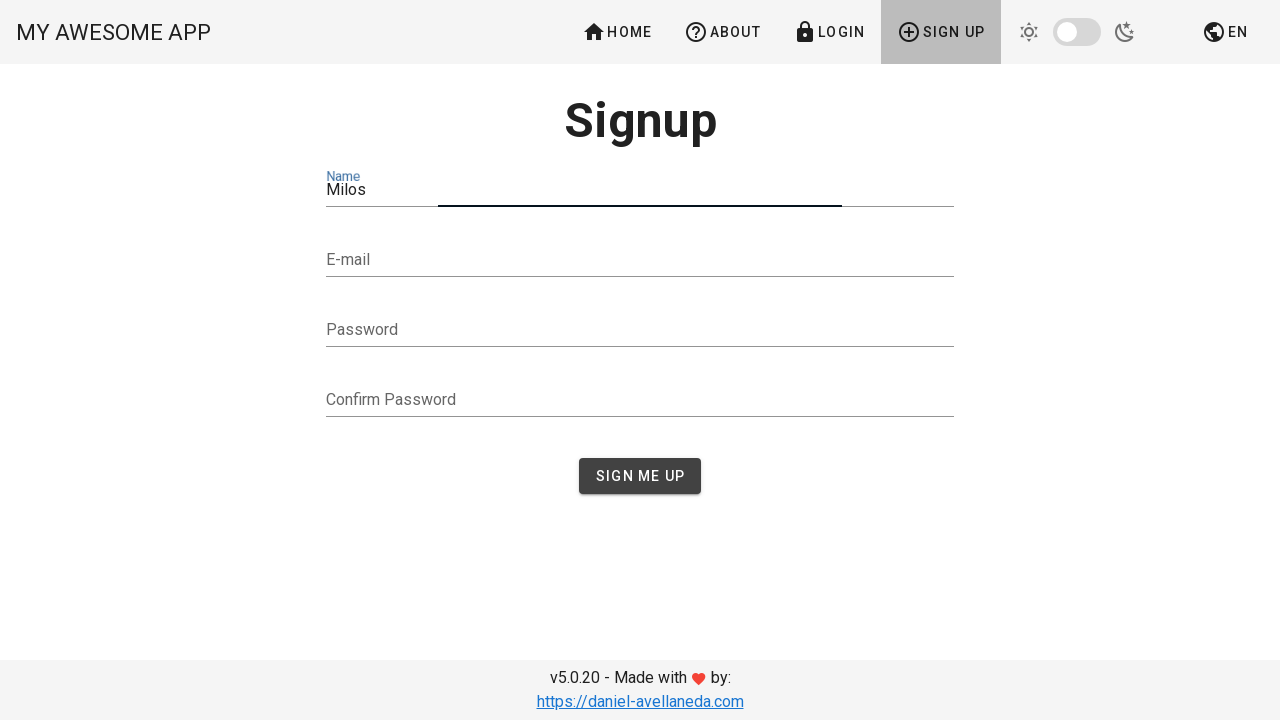

Filled email field with invalid email 'invalid@@mail.com' on #email
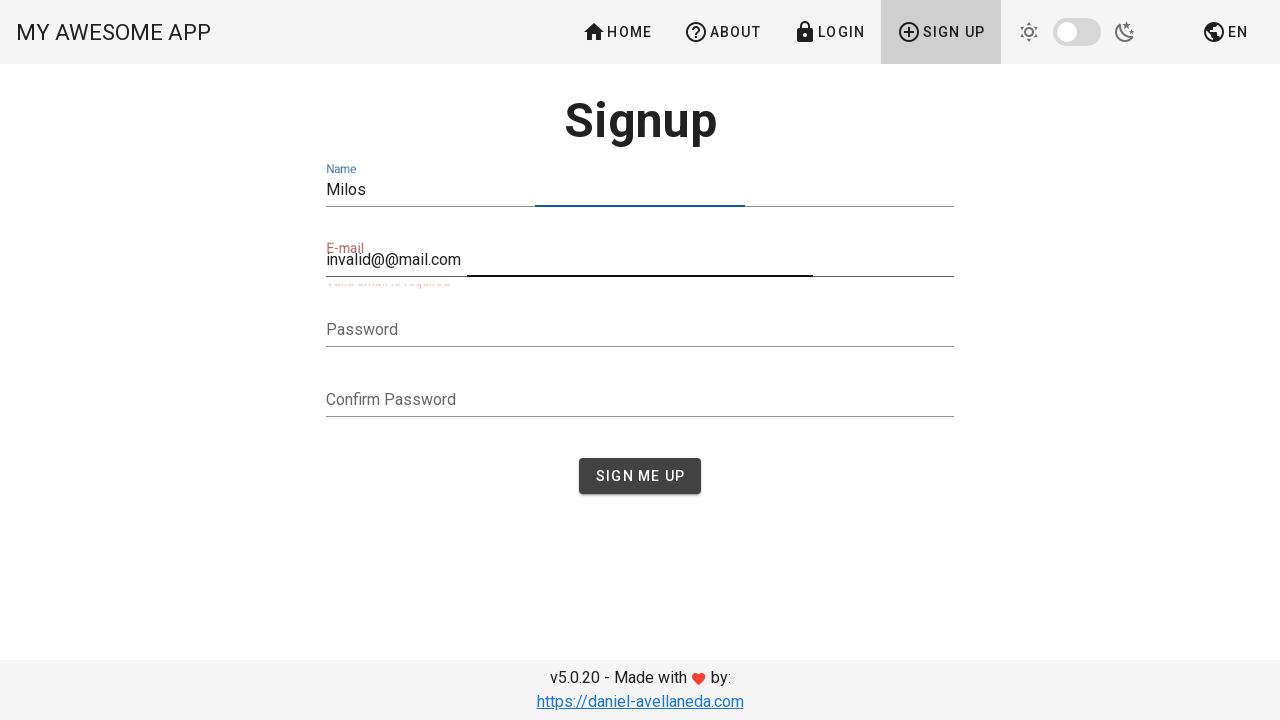

Filled password field with 'password123' on #password
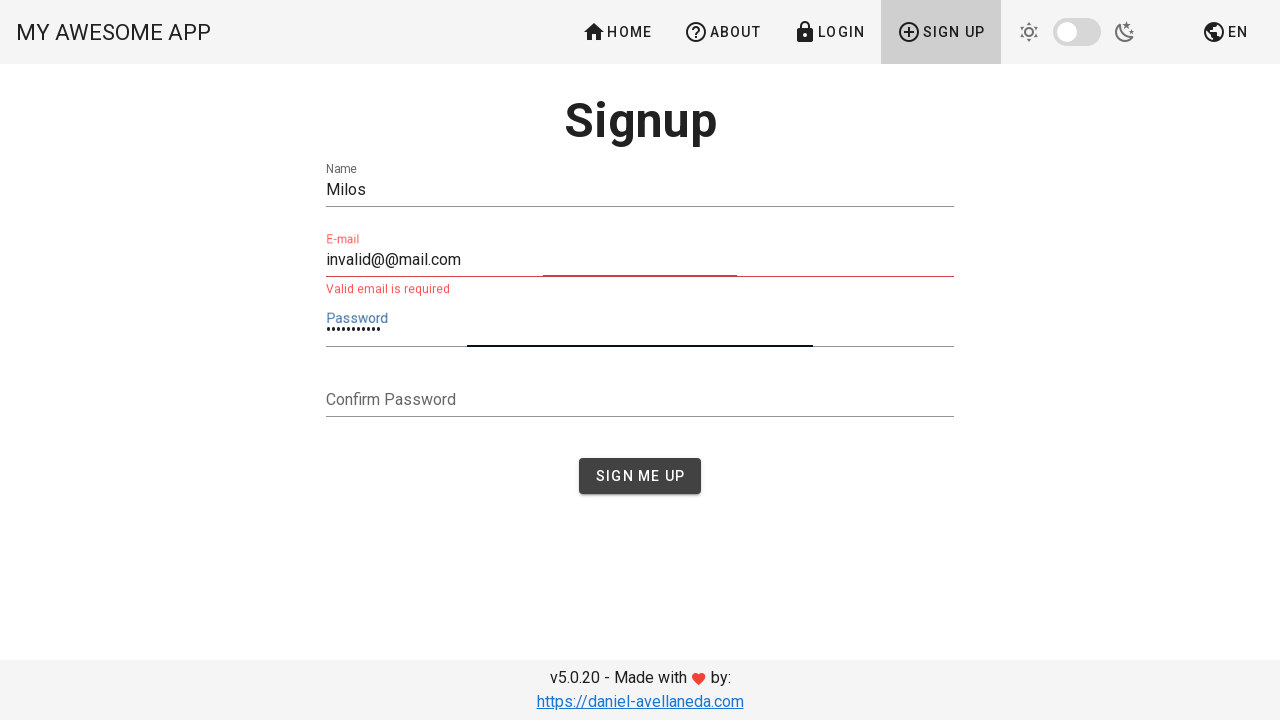

Filled confirm password field with 'password123' on #confirmPassword
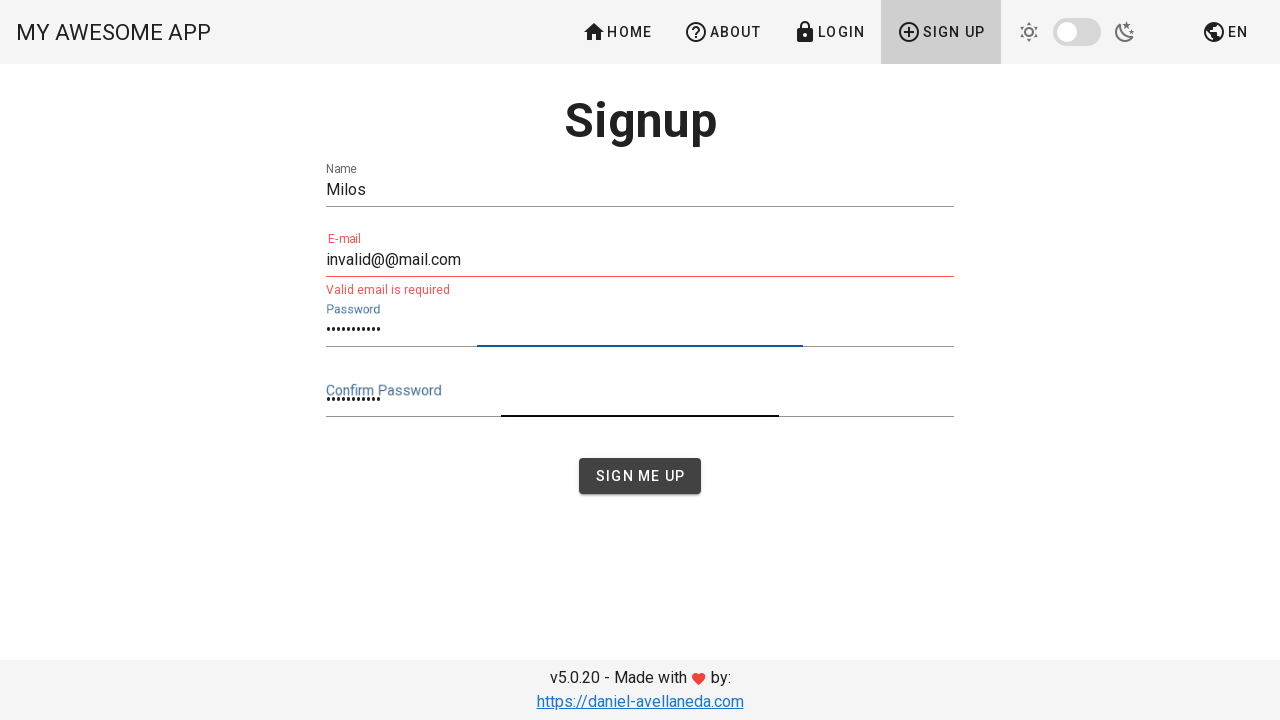

Error message appeared for invalid email 'invalid@@mail.com'
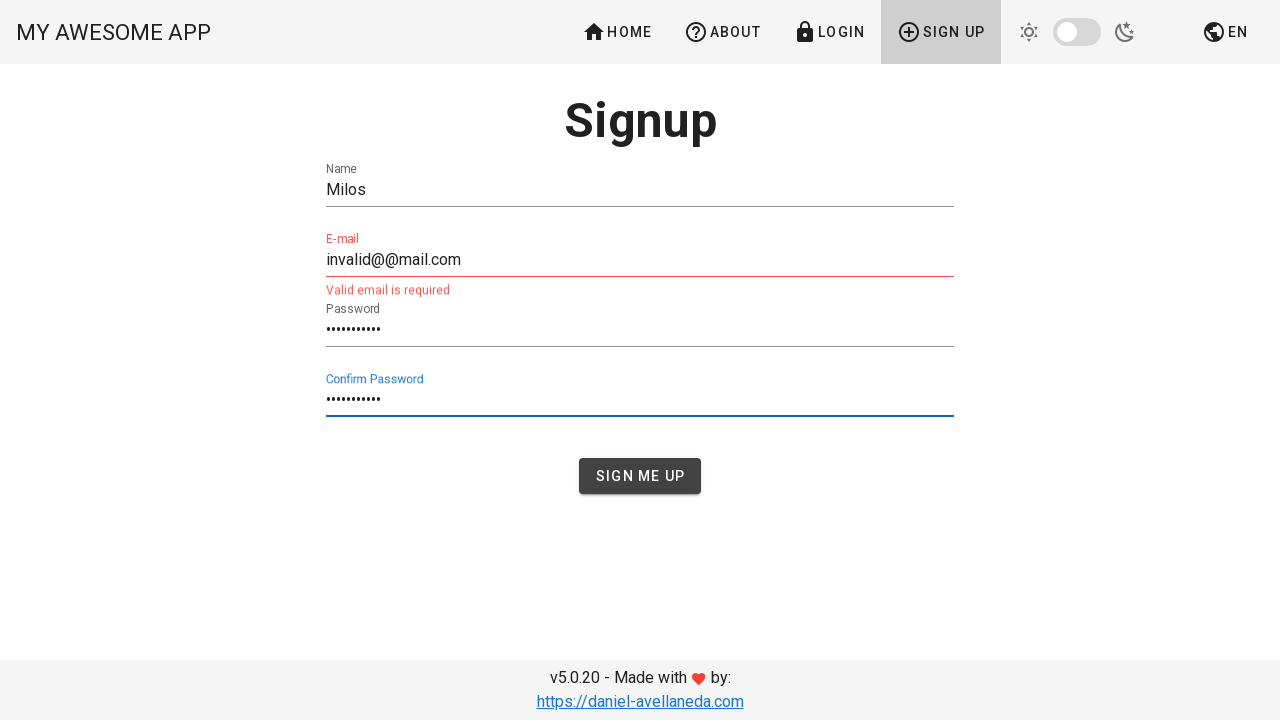

Verified error message 'Valid email is required' for email 'invalid@@mail.com'
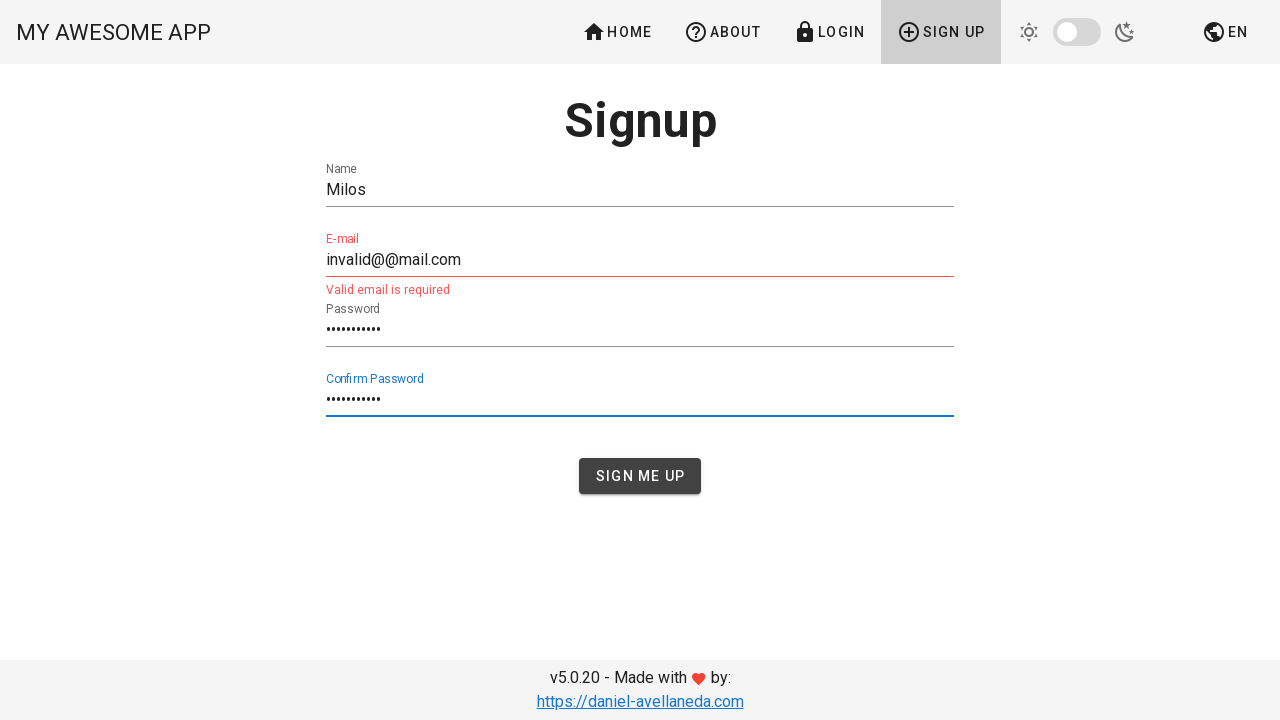

Navigated back to home page for next test iteration
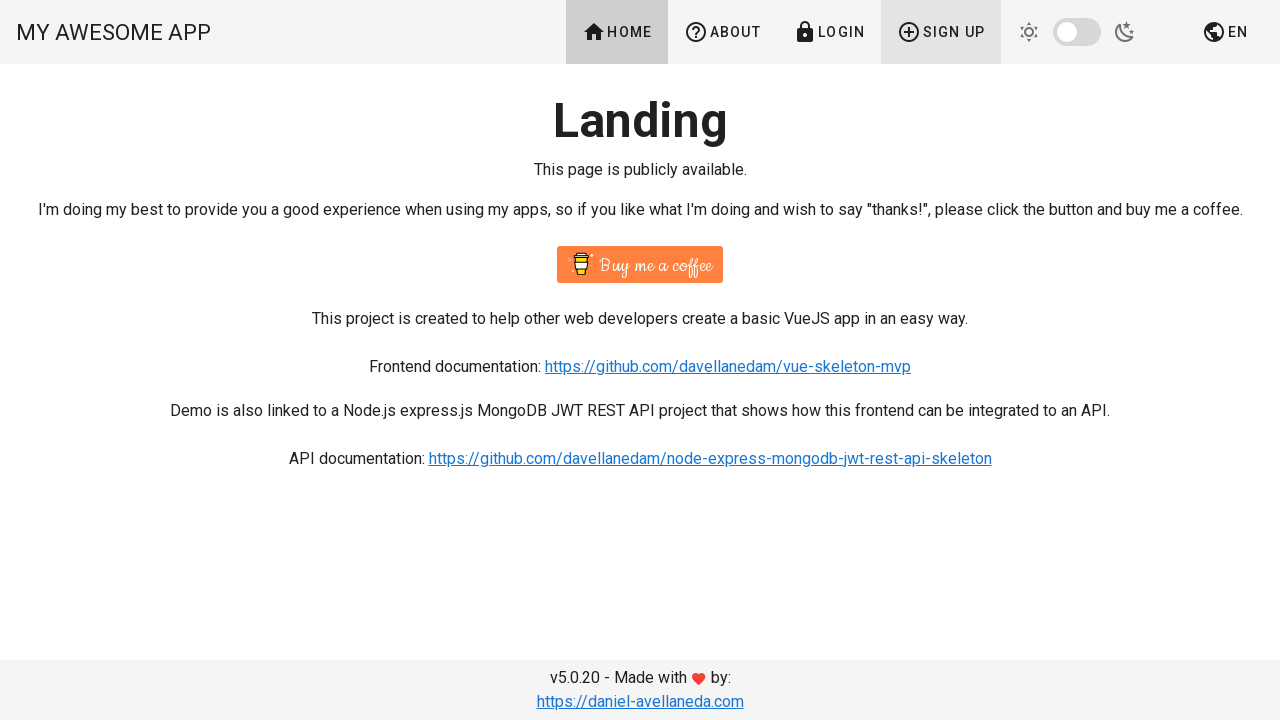

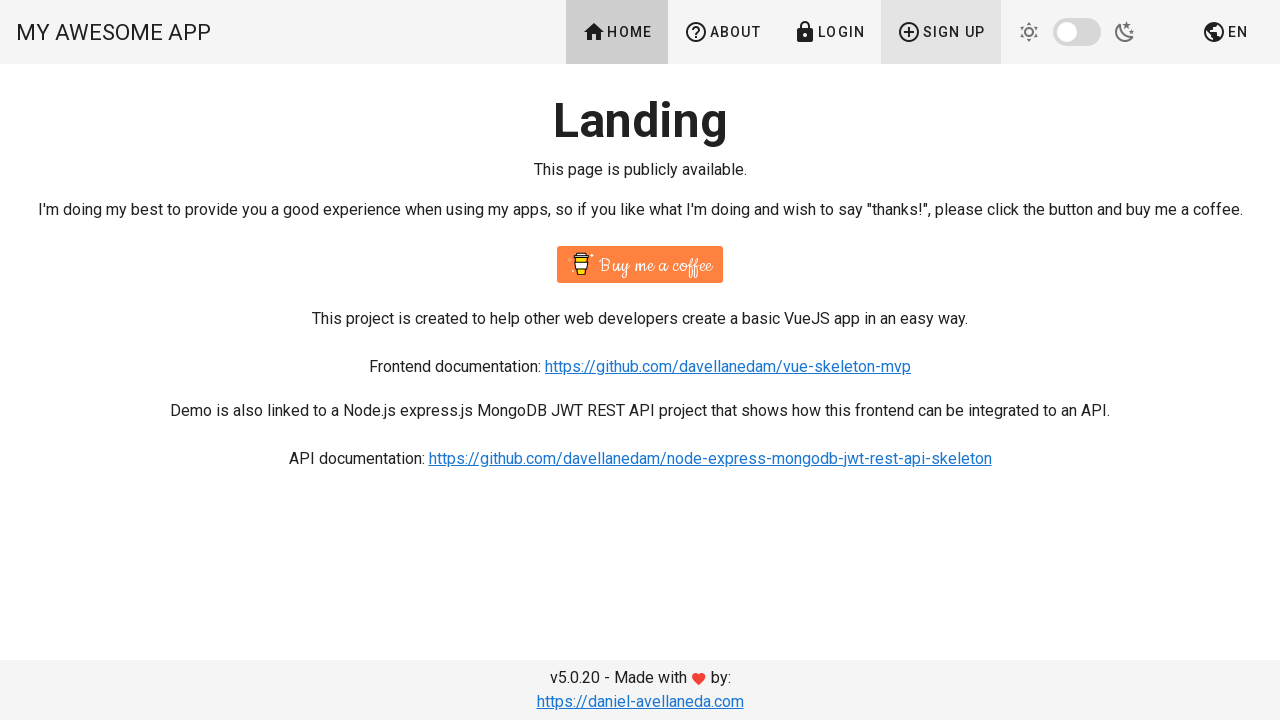